Tests the accessibility widget by opening it and toggling various accessibility options like text size, grayscale, high contrast, and readable font.

Starting URL: https://atid.store/

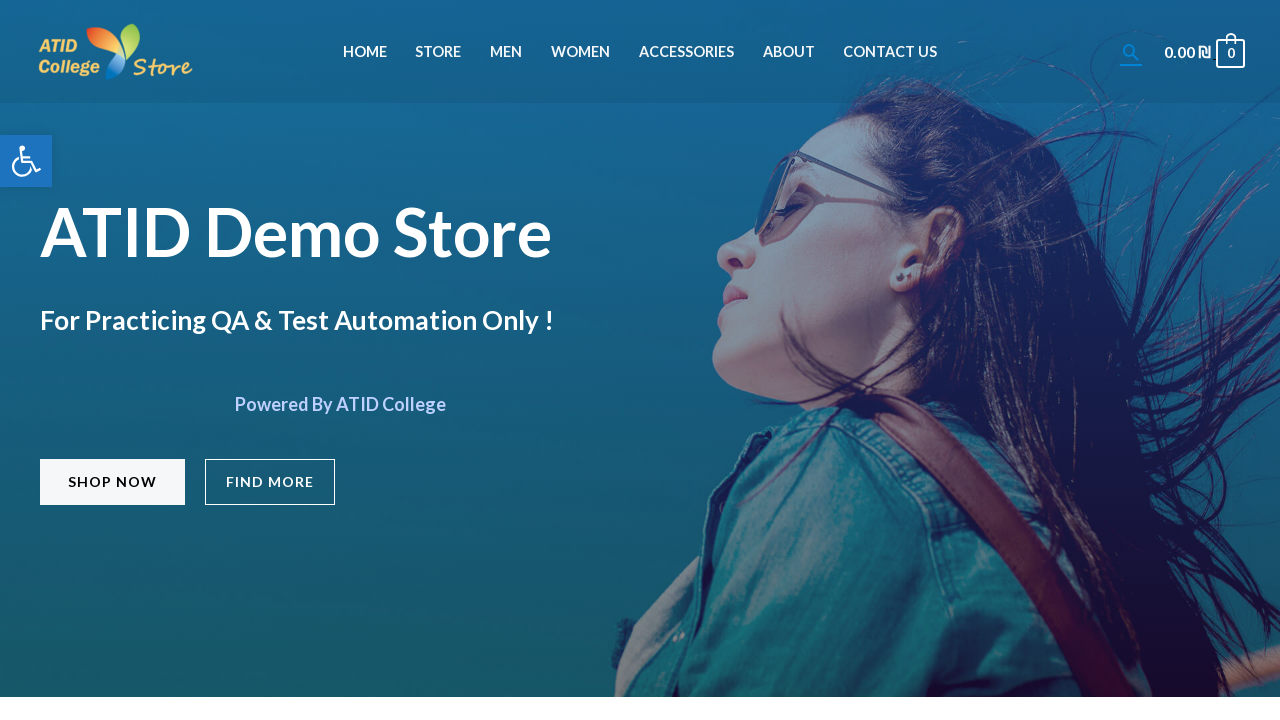

Clicked menu item to navigate to about page at (789, 52) on #menu-item-828
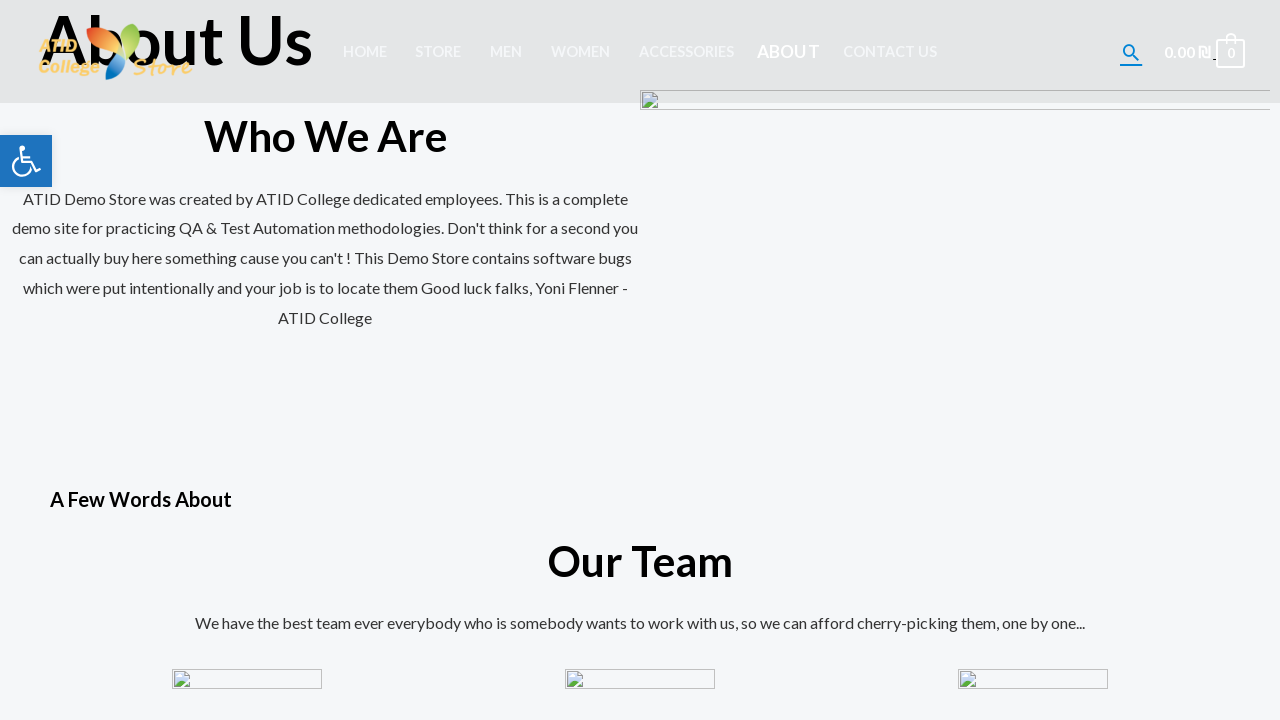

Waited for page to reach network idle state
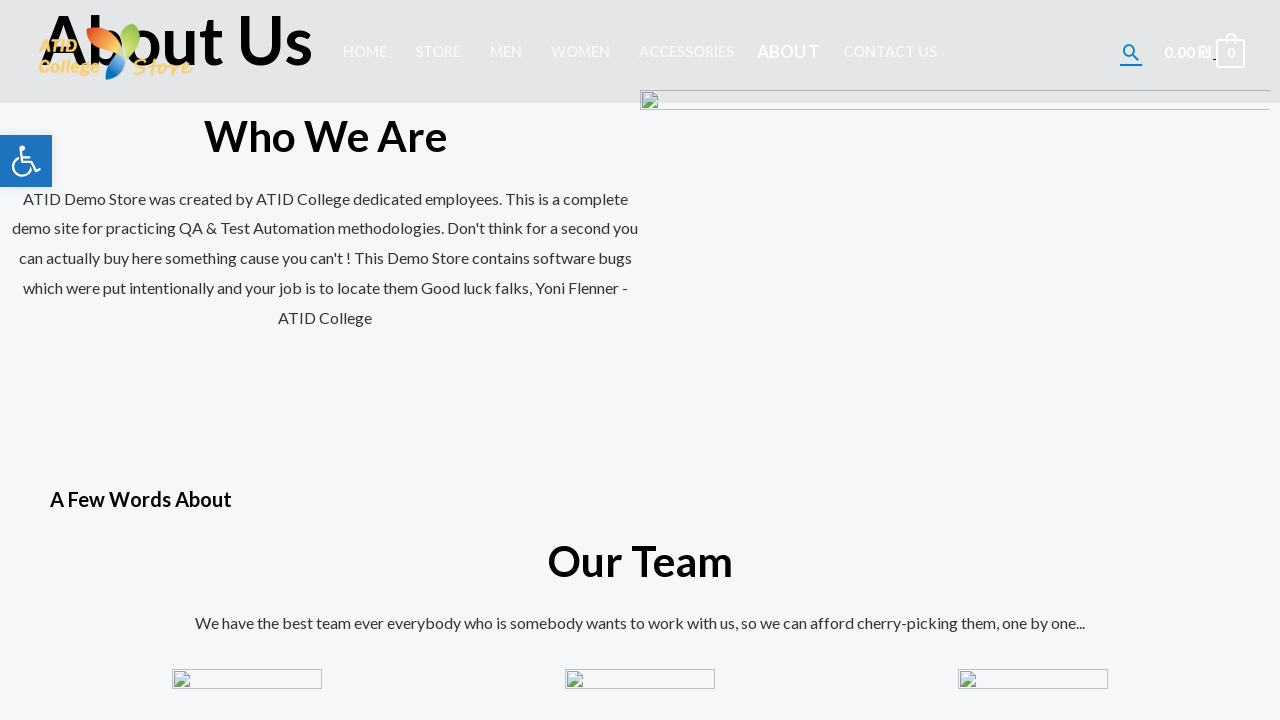

Opened accessibility widget menu at (26, 161) on xpath=//body[1]/nav[1]/div[1]/a[1]
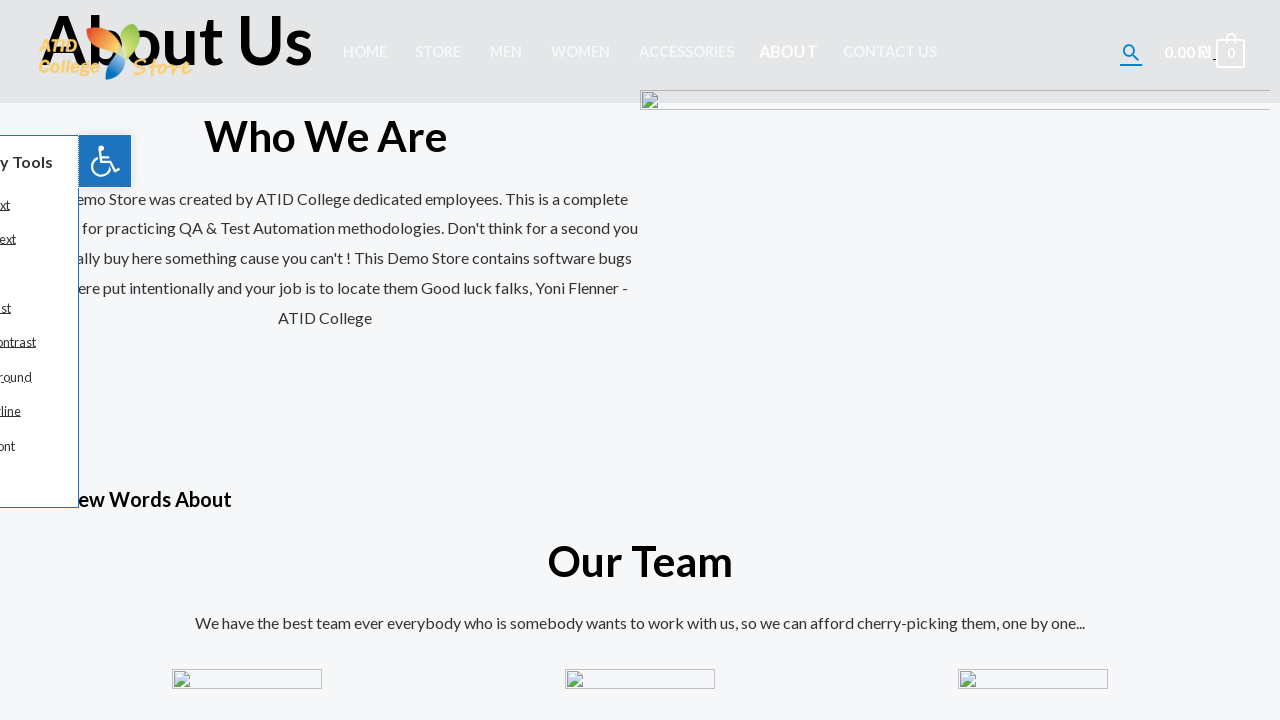

Waited 2 seconds for accessibility menu to fully load
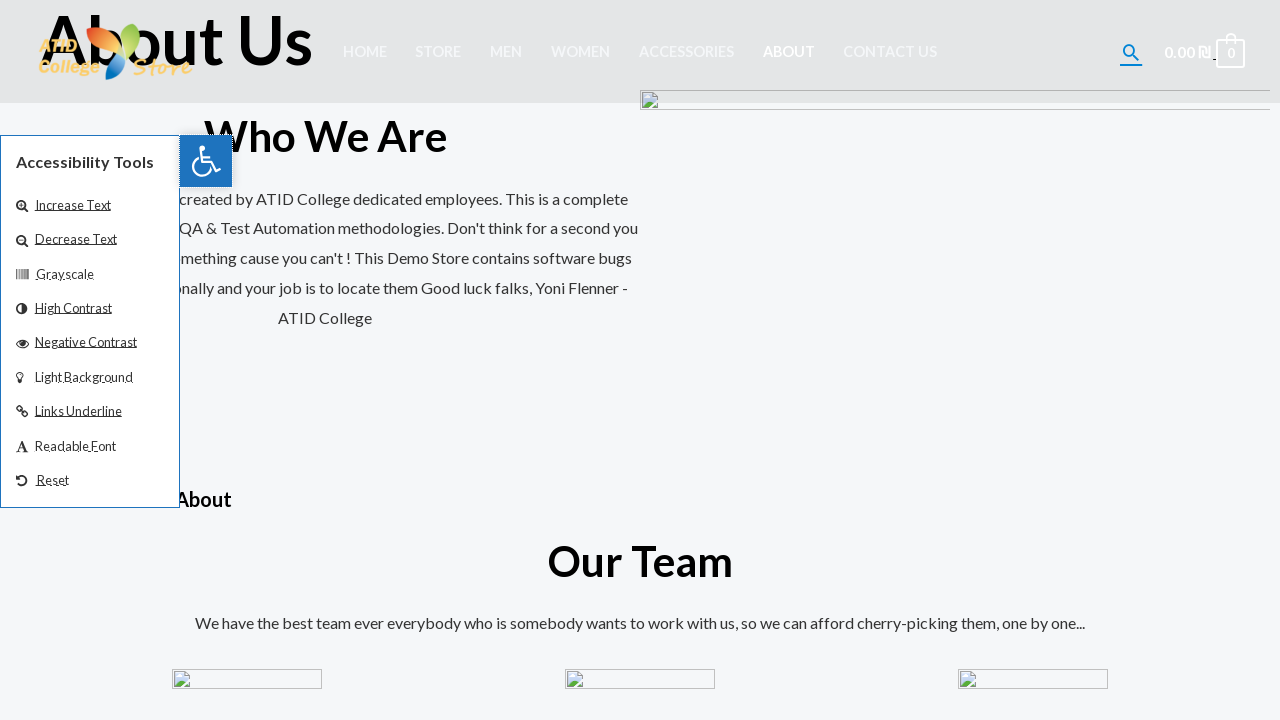

Clicked 'Increase Text' accessibility option at (73, 205) on xpath=//span[contains(text(),'Increase Text')]
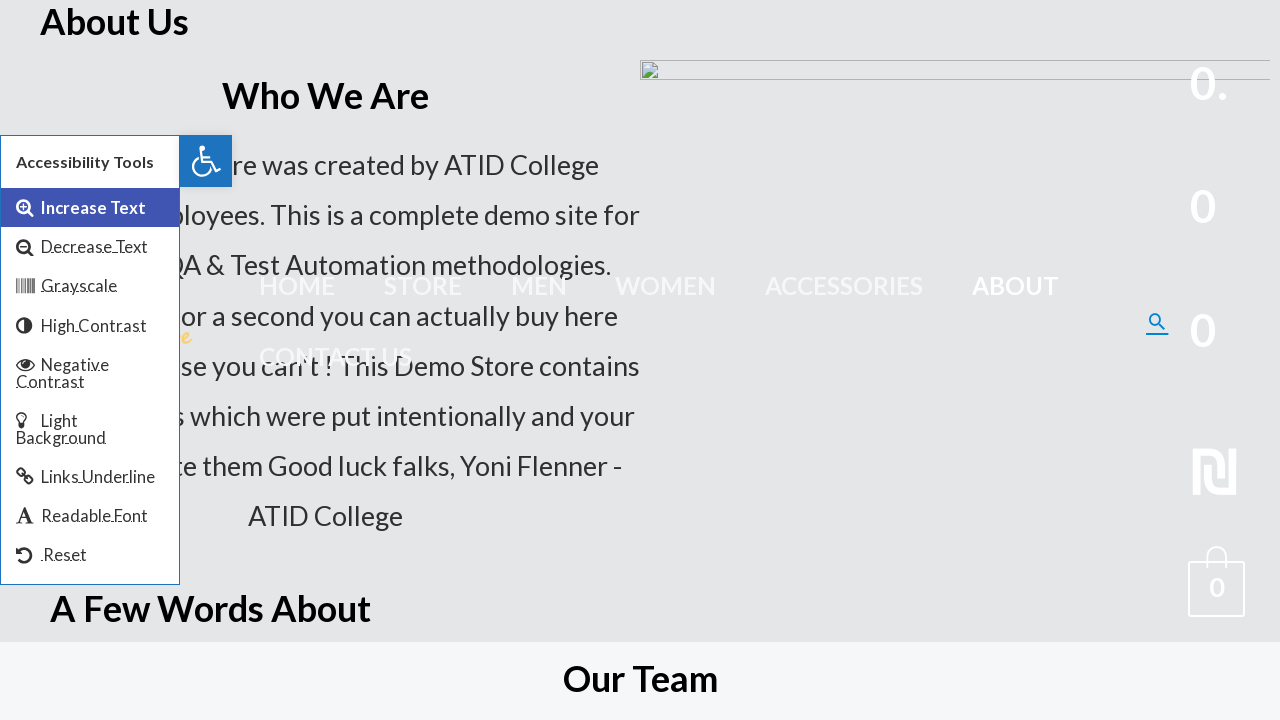

Waited for text size increase to apply
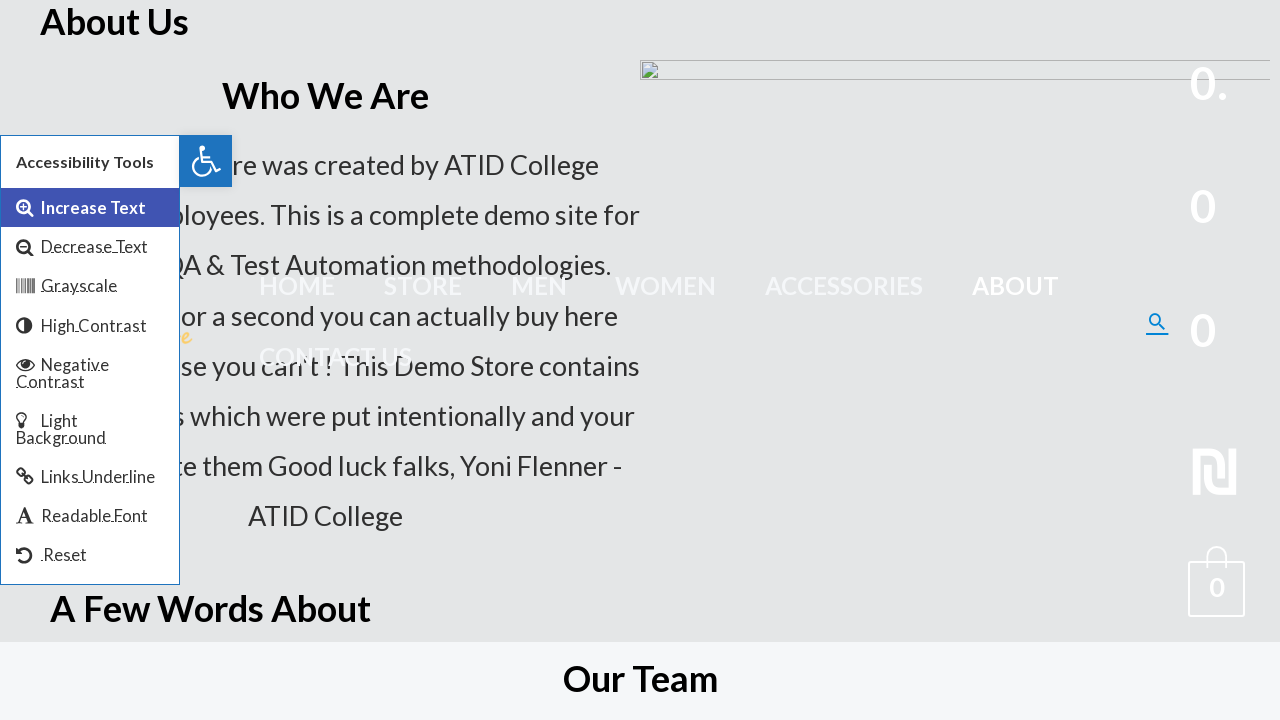

Clicked 'Reset' to restore default text size at (65, 556) on xpath=//span[contains(text(),'Reset')]
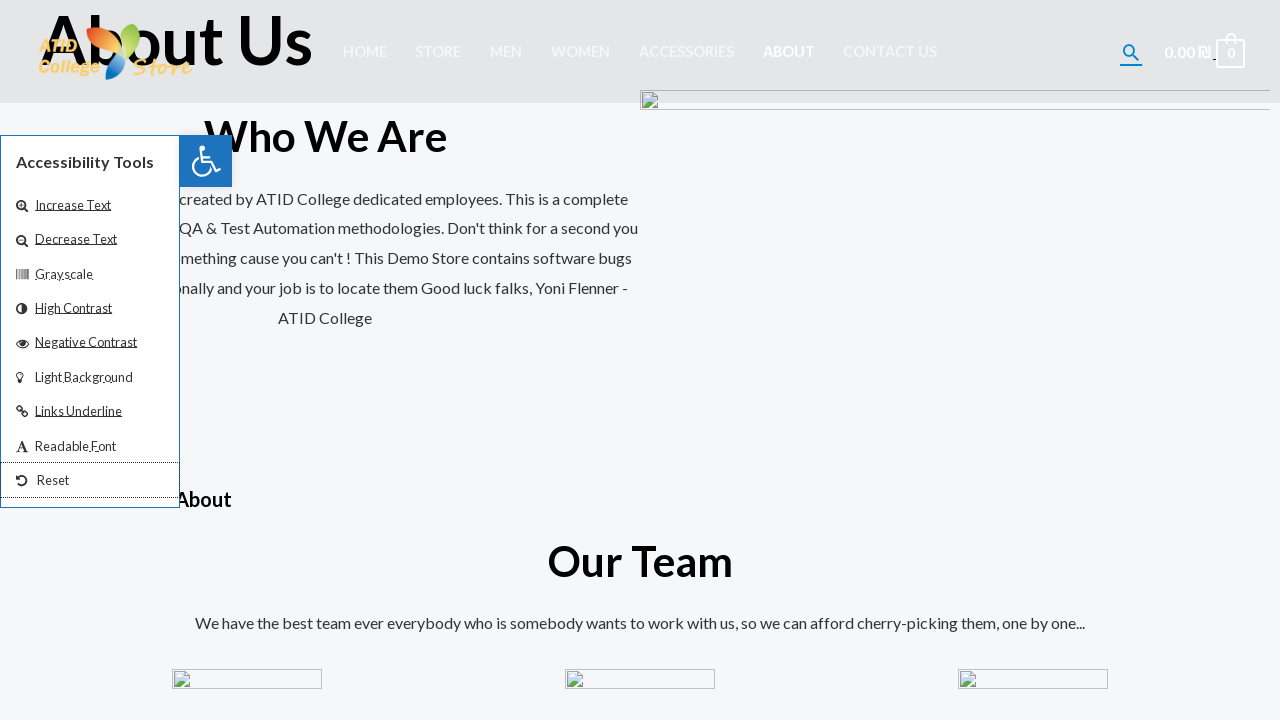

Waited for reset to apply
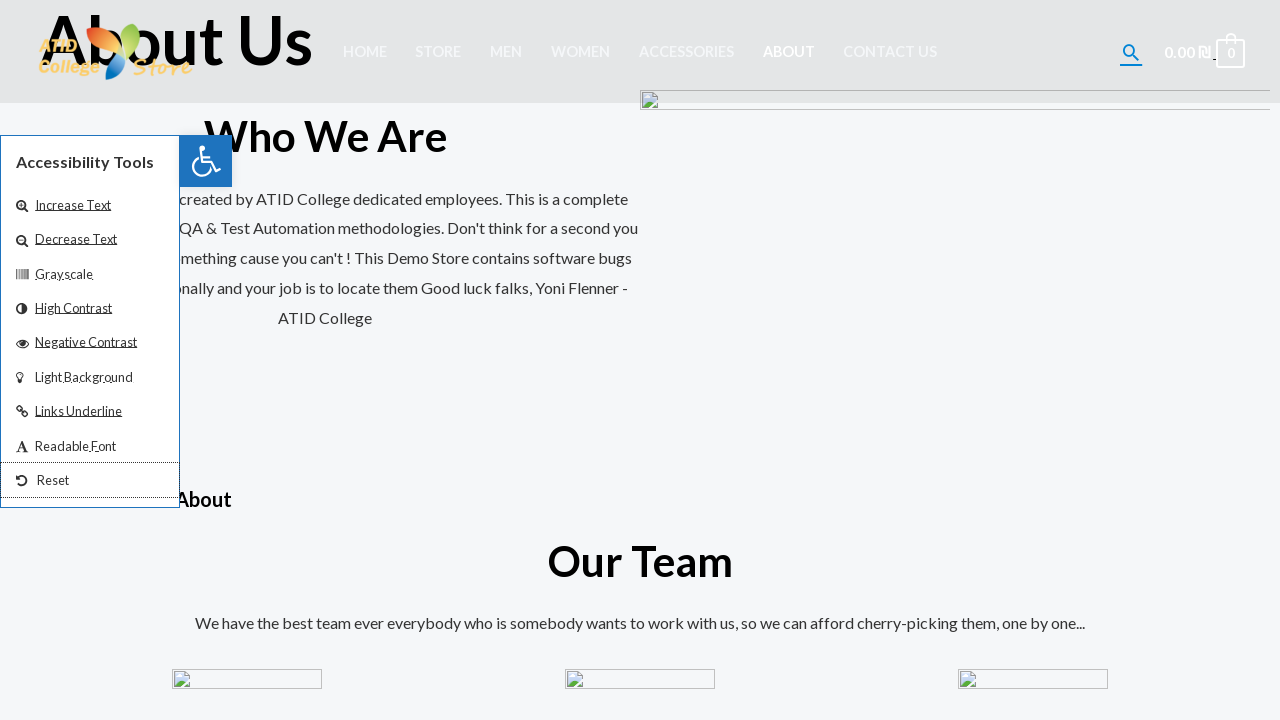

Clicked 'Decrease Text' accessibility option at (76, 240) on xpath=//span[contains(text(),'Decrease Text')]
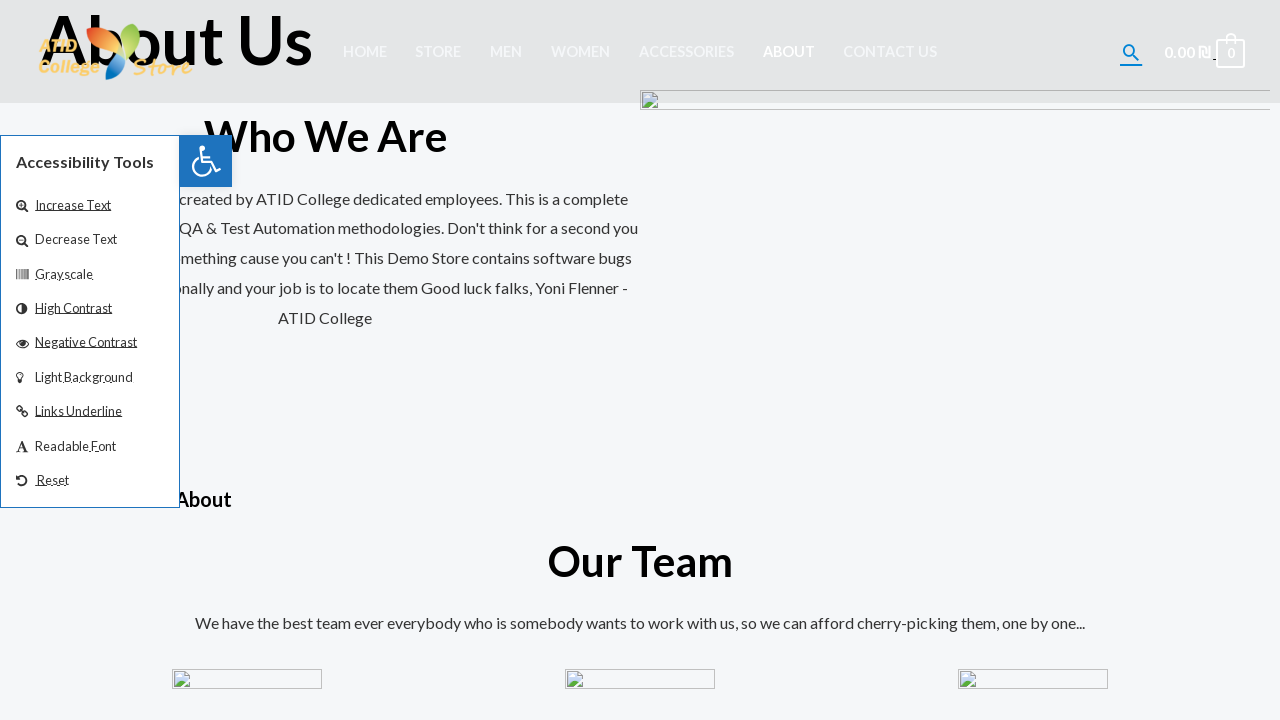

Waited for text size decrease to apply
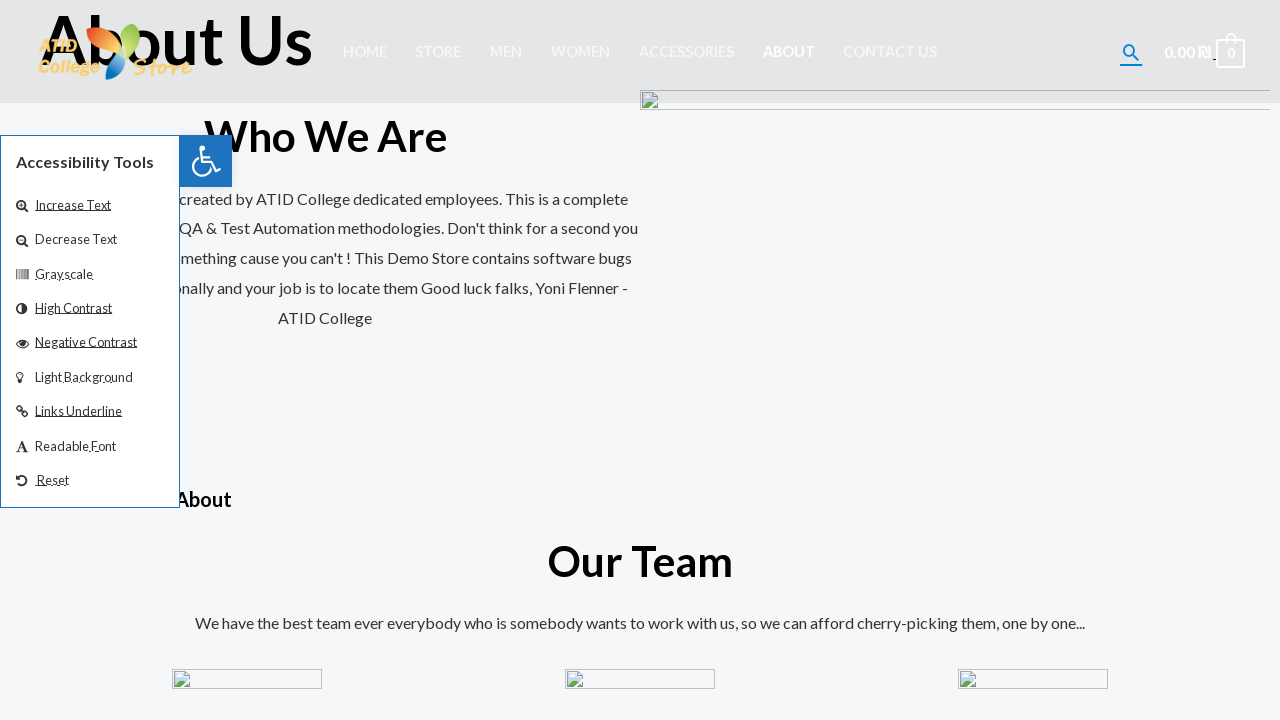

Clicked 'Reset' to restore default text size at (53, 480) on xpath=//span[contains(text(),'Reset')]
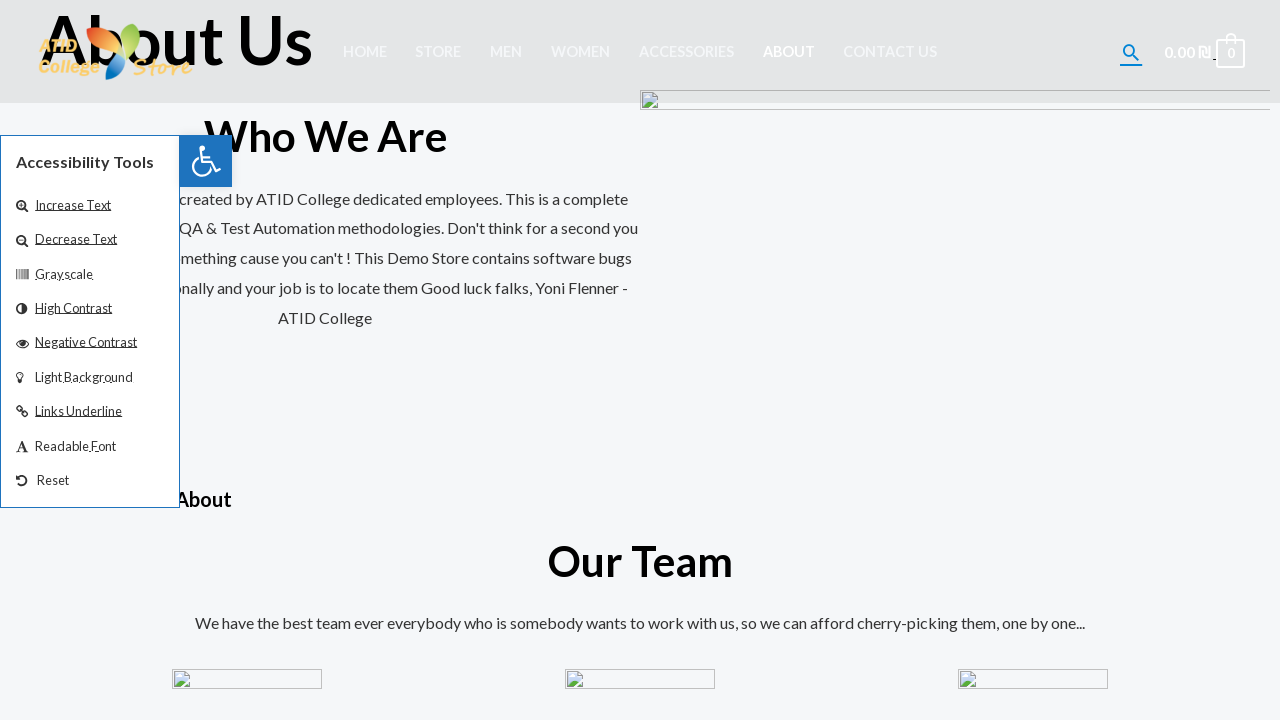

Waited for reset to apply
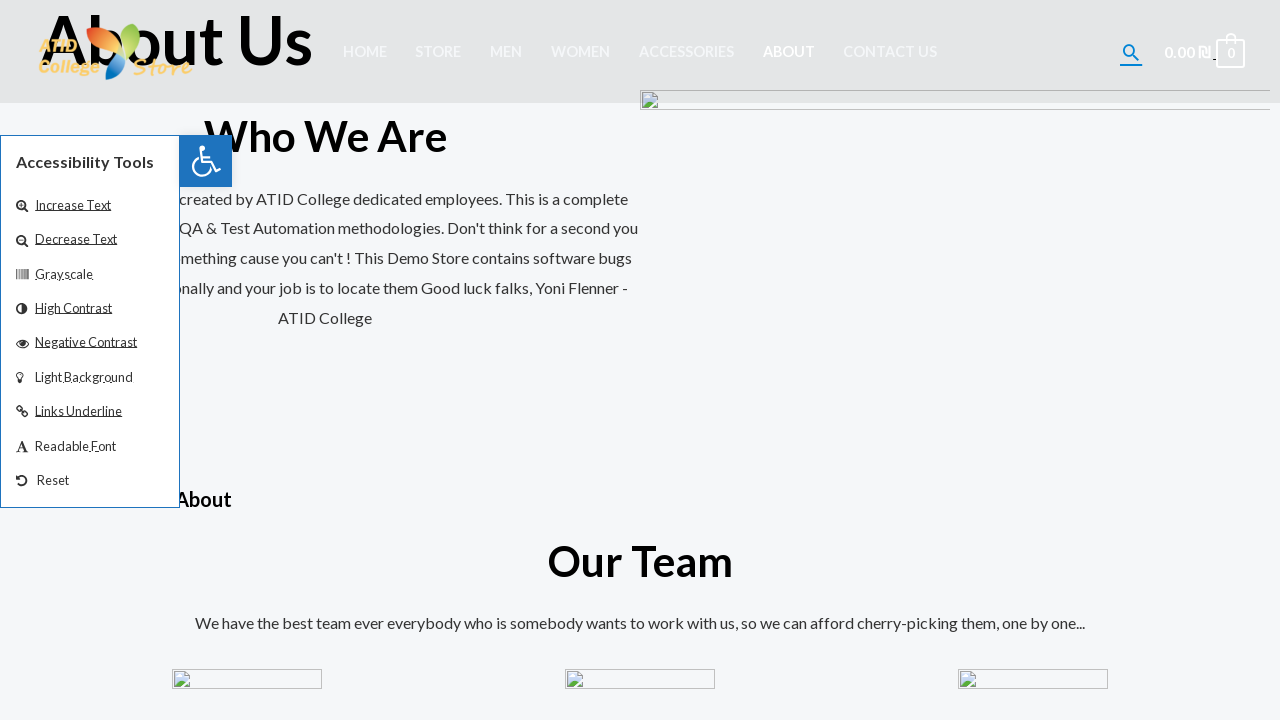

Clicked 'Grayscale' accessibility option at (64, 274) on xpath=//span[contains(text(),'Grayscale')]
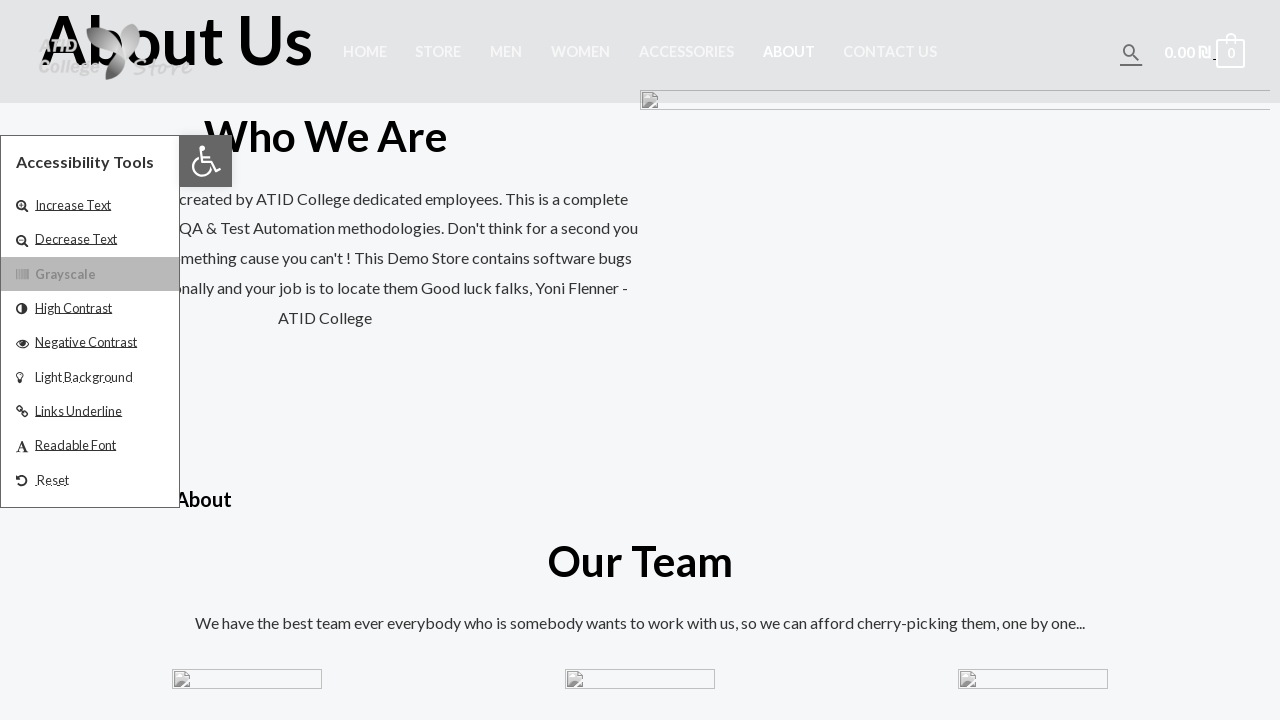

Waited for grayscale filter to apply
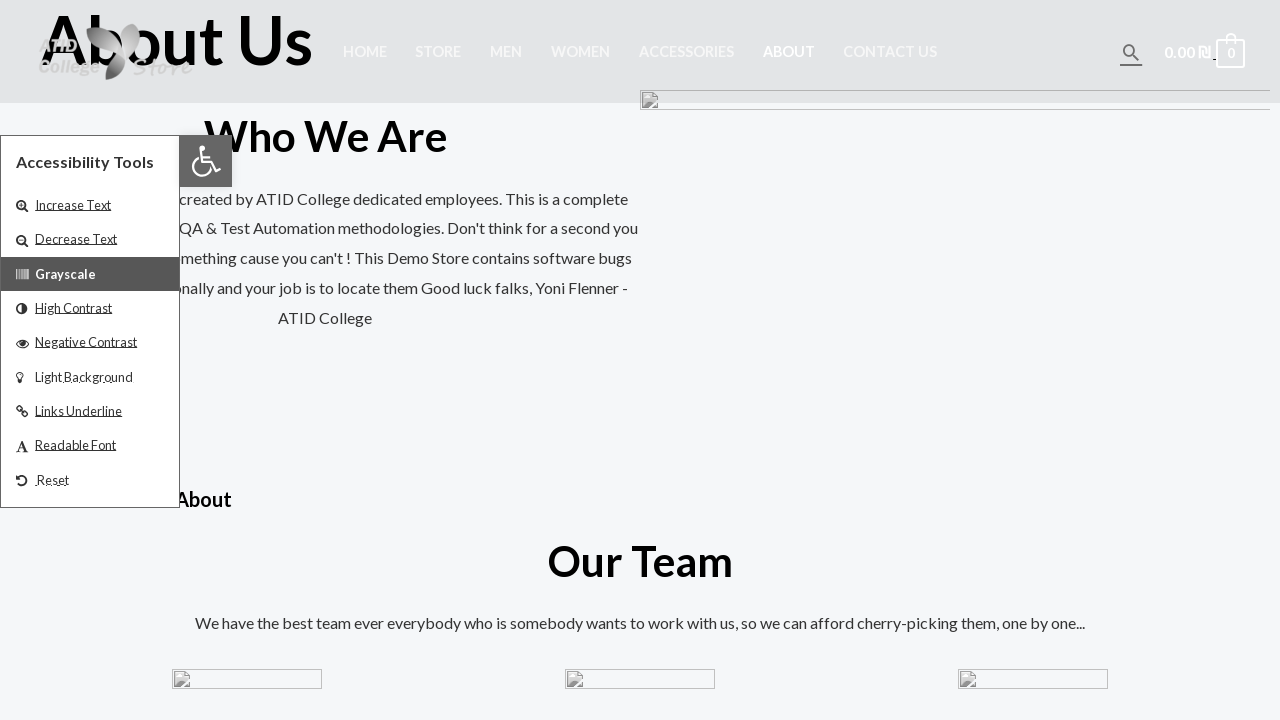

Clicked 'Reset' to remove grayscale filter at (53, 480) on xpath=//span[contains(text(),'Reset')]
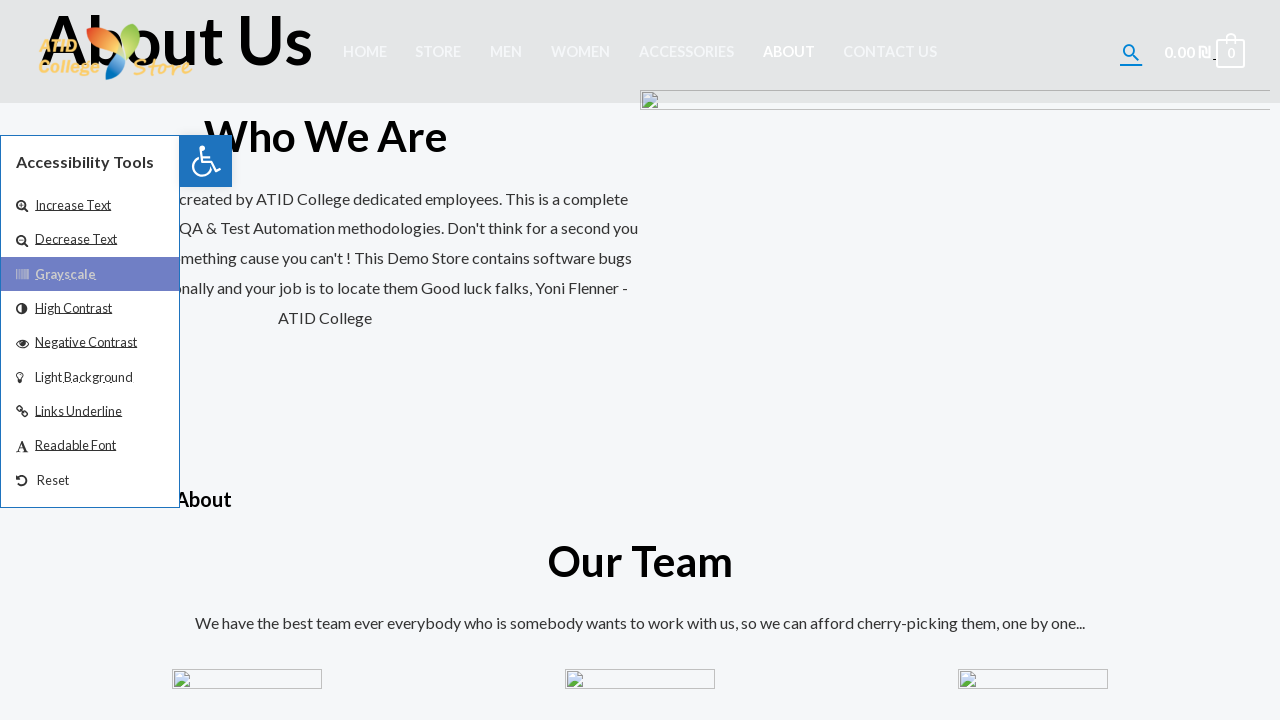

Waited for reset to apply
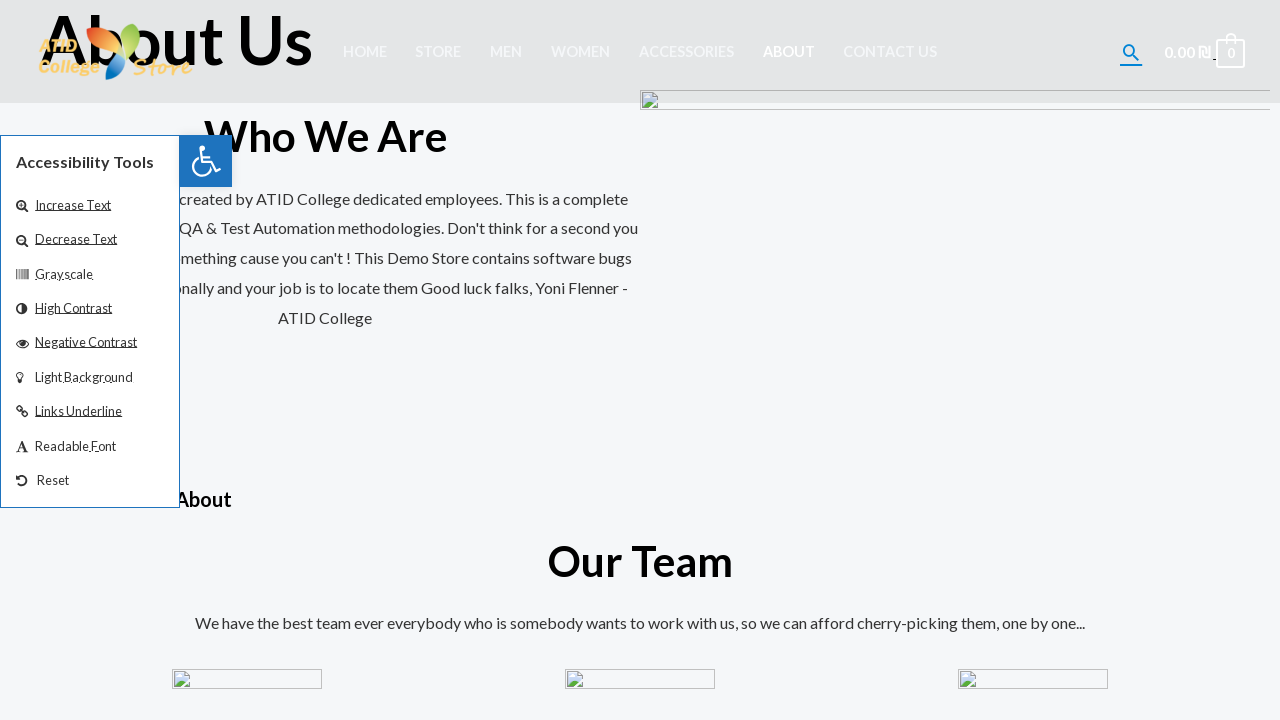

Clicked 'High Contrast' accessibility option at (74, 308) on xpath=//span[contains(text(),'High Contrast')]
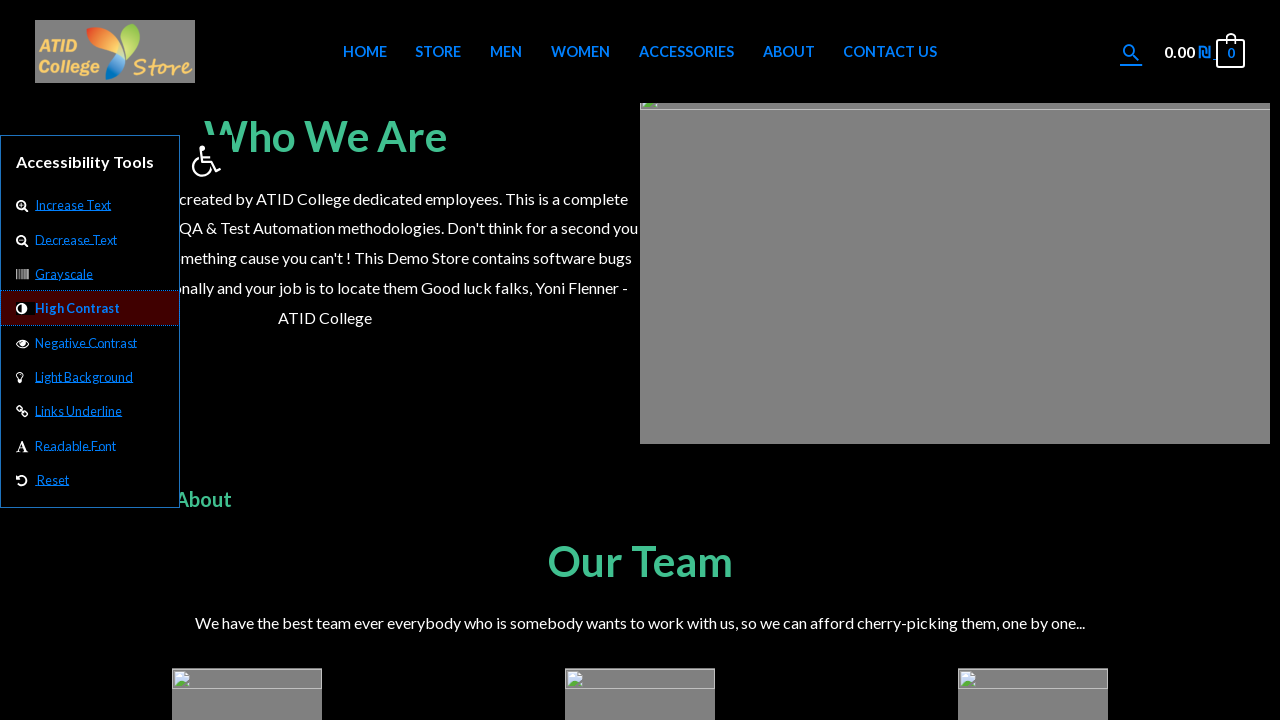

Waited for high contrast mode to apply
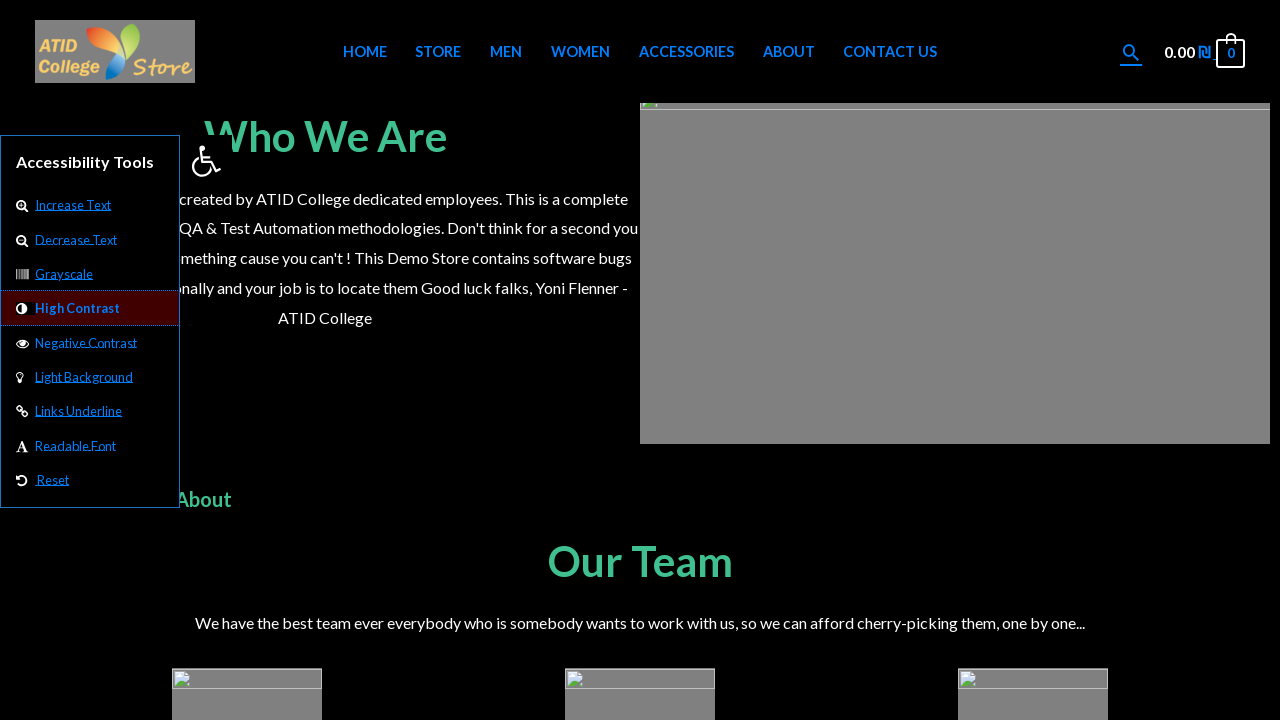

Clicked 'Reset' to remove high contrast mode at (53, 480) on xpath=//span[contains(text(),'Reset')]
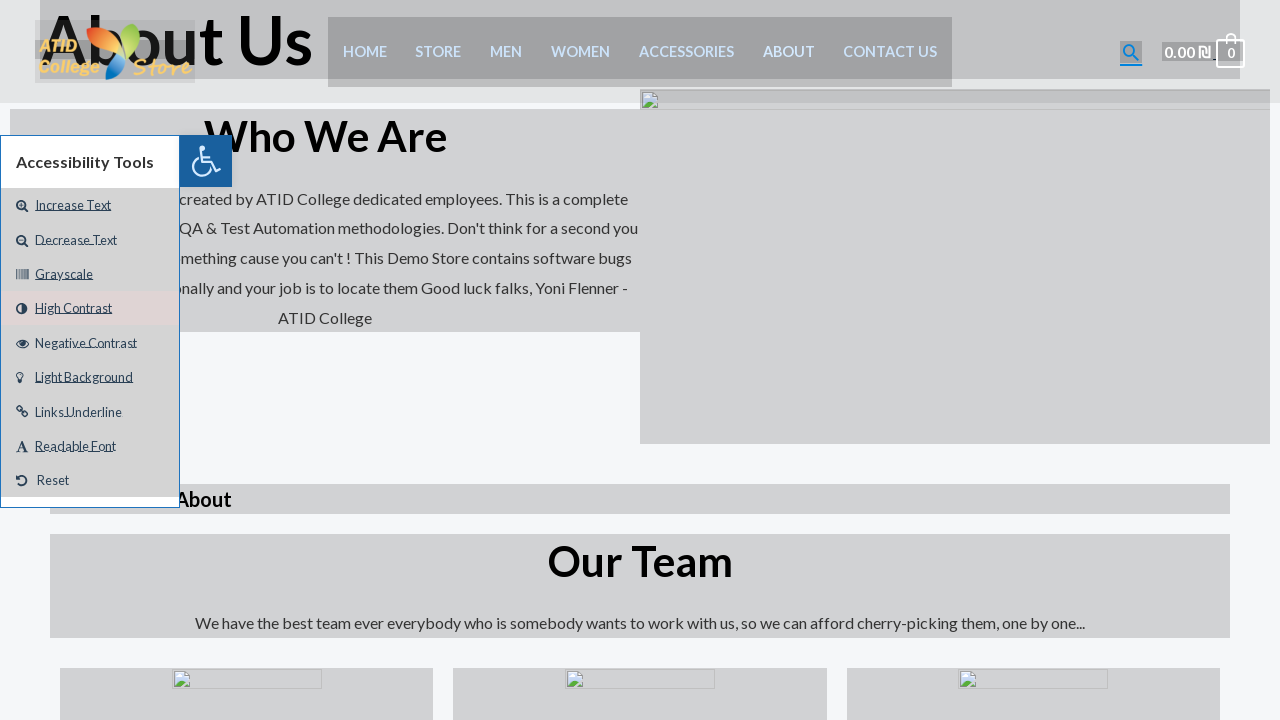

Waited for reset to apply
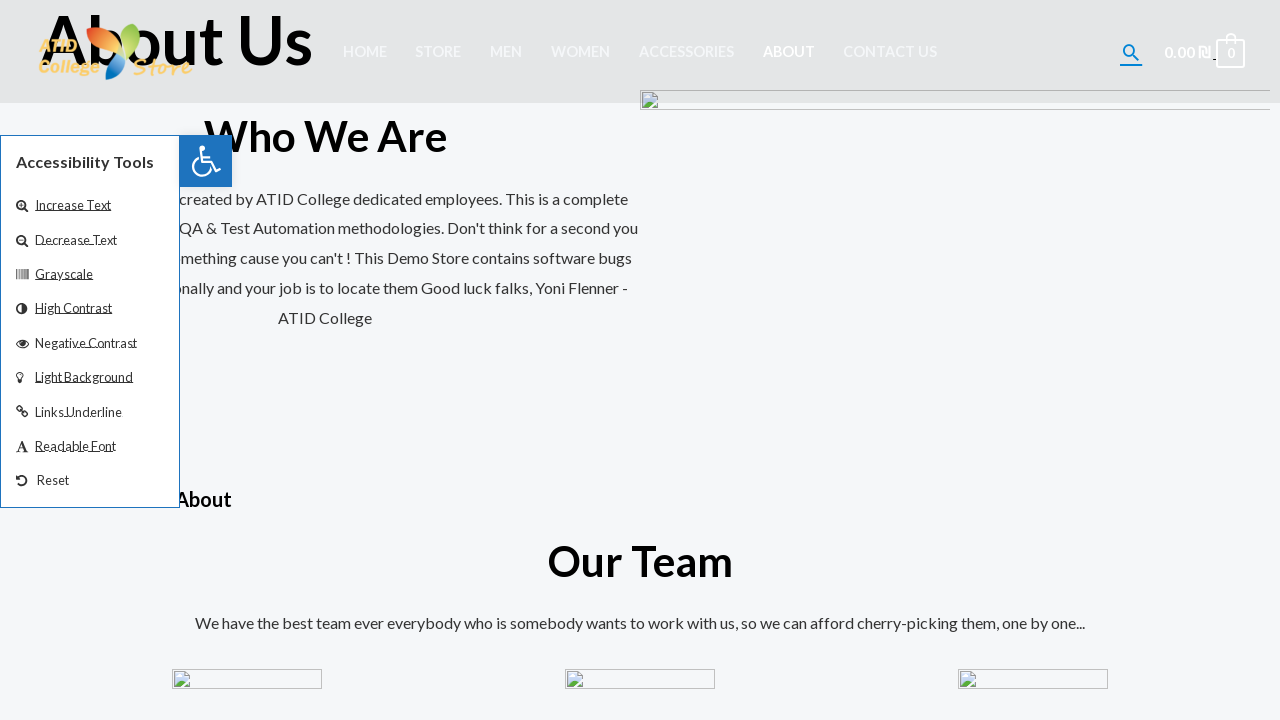

Clicked 'Negative Contrast' accessibility option at (86, 343) on xpath=//span[contains(text(),'Negative Contrast')]
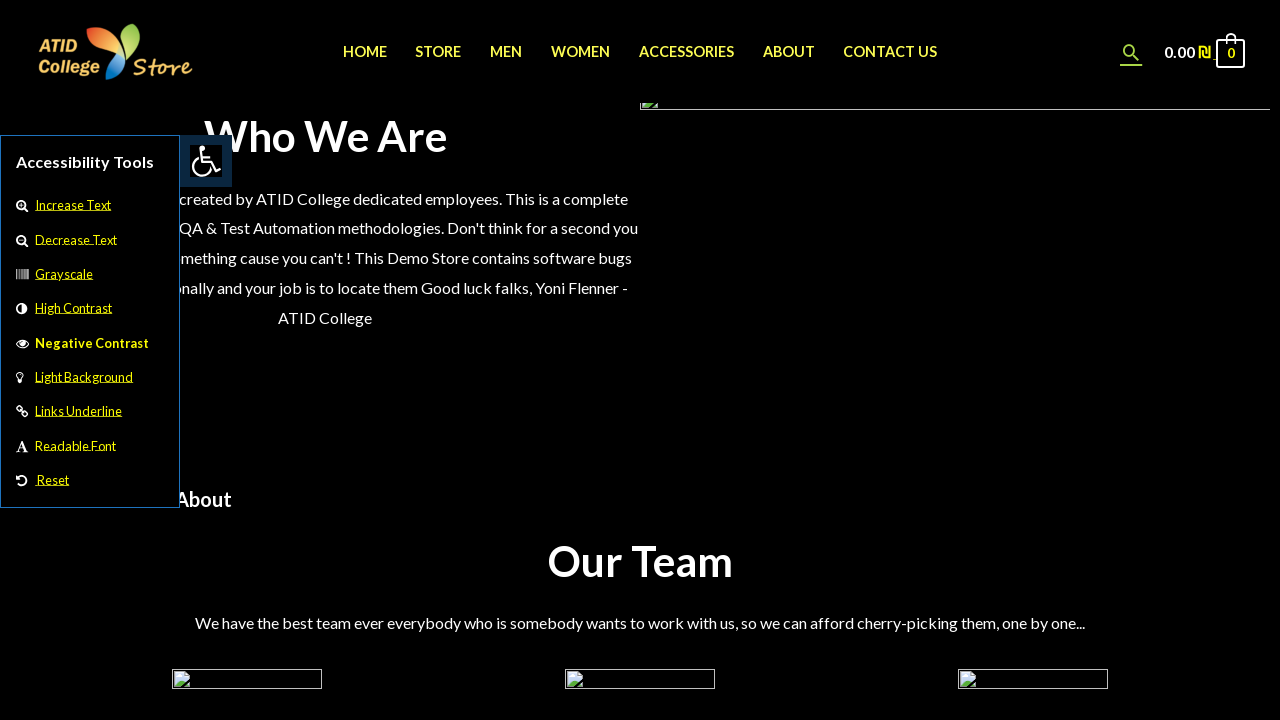

Waited for negative contrast to apply
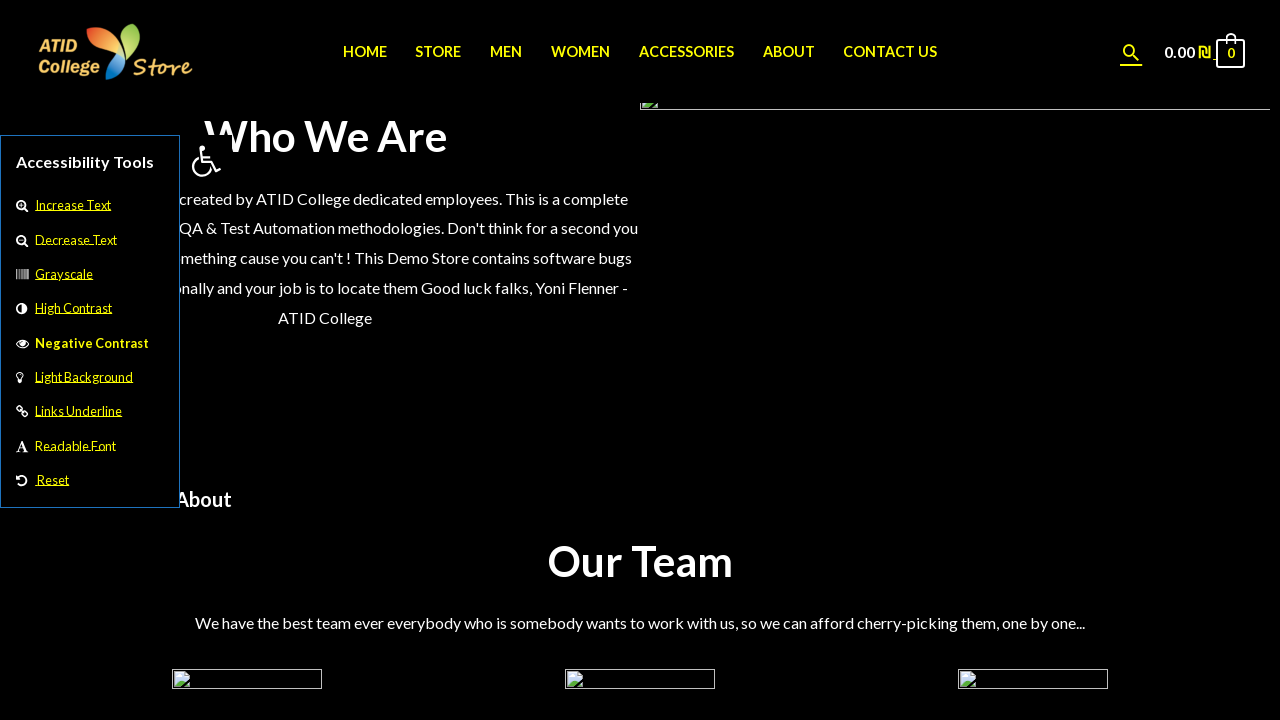

Clicked 'Reset' to remove negative contrast at (53, 480) on xpath=//span[contains(text(),'Reset')]
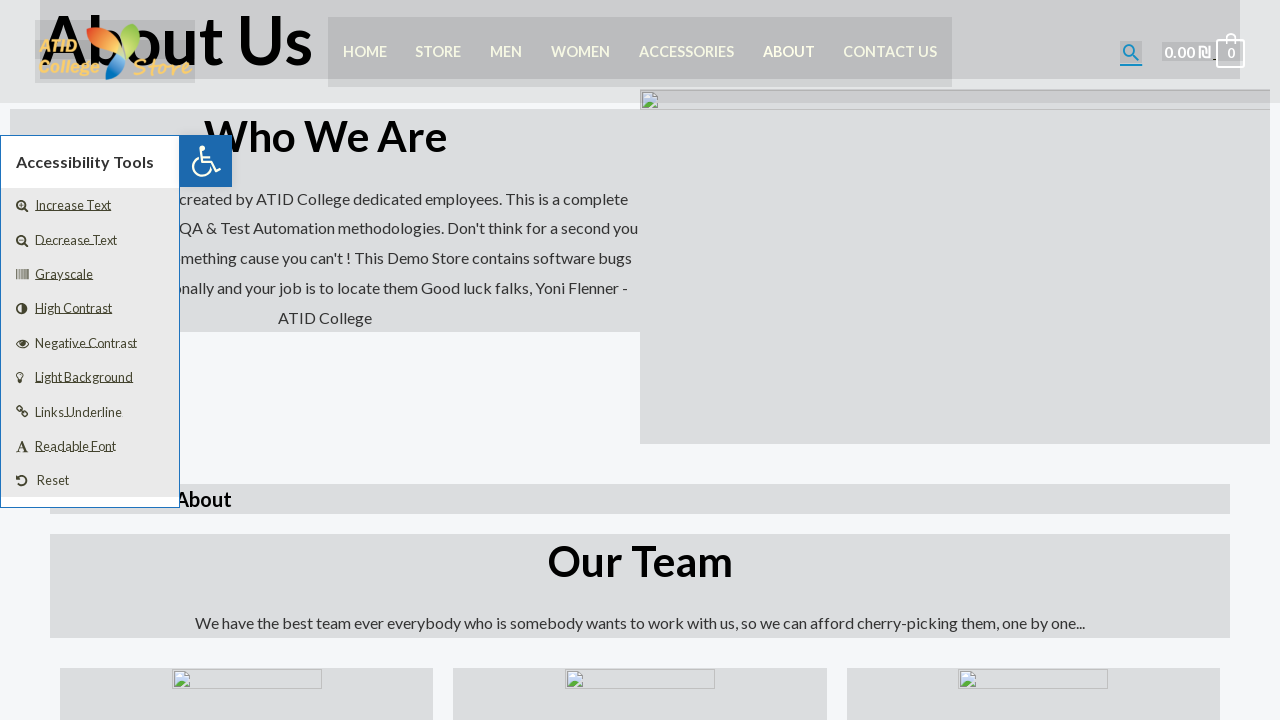

Waited for reset to apply
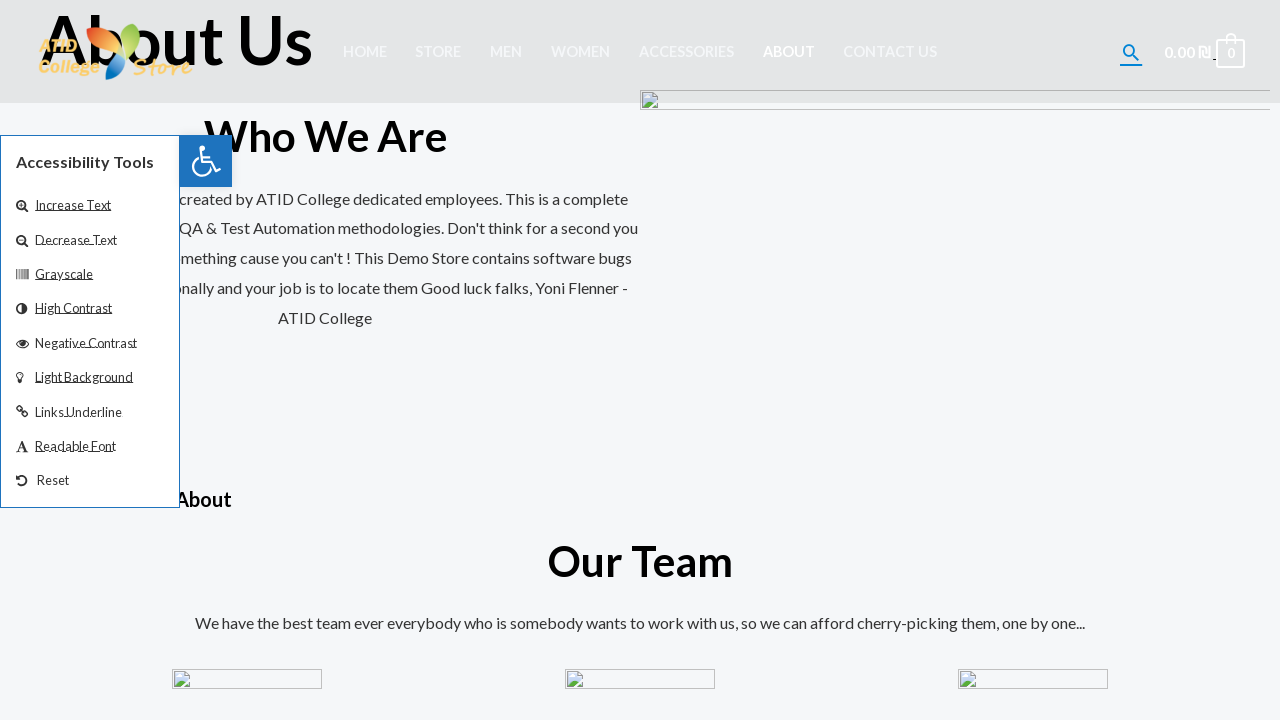

Clicked 'Light Background' accessibility option at (84, 377) on xpath=//span[contains(text(),'Light Background')]
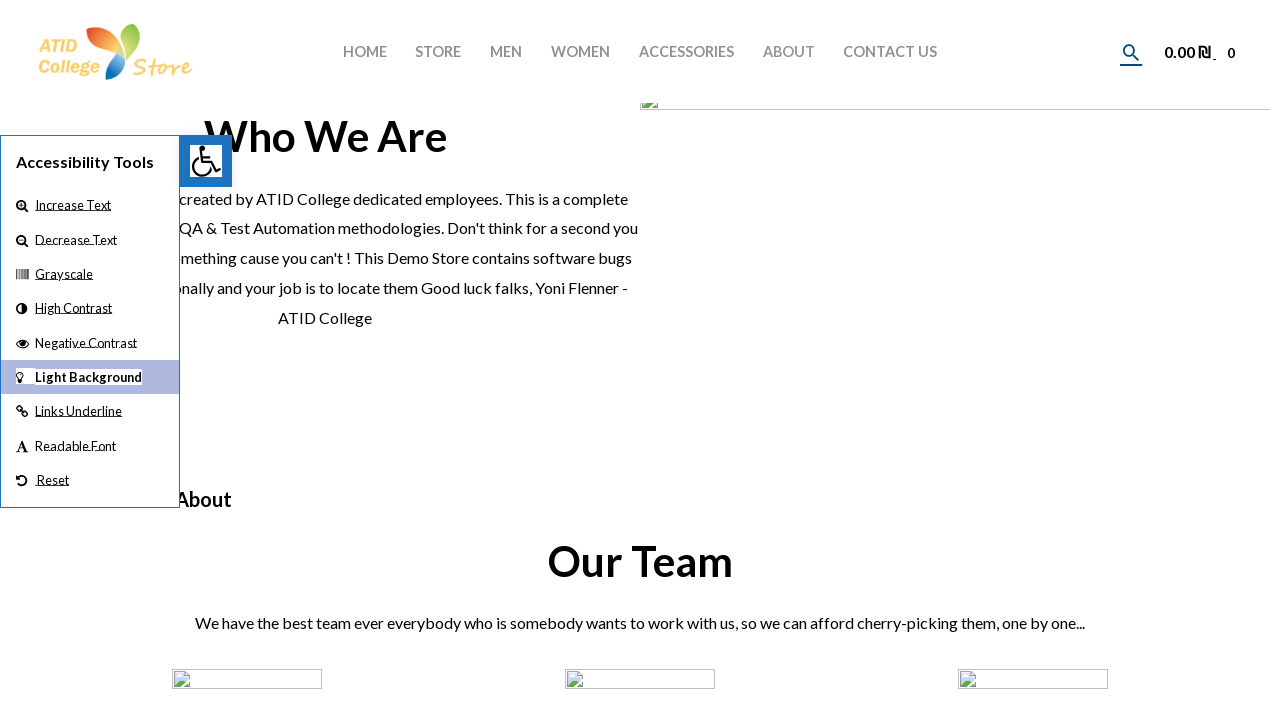

Waited for light background to apply
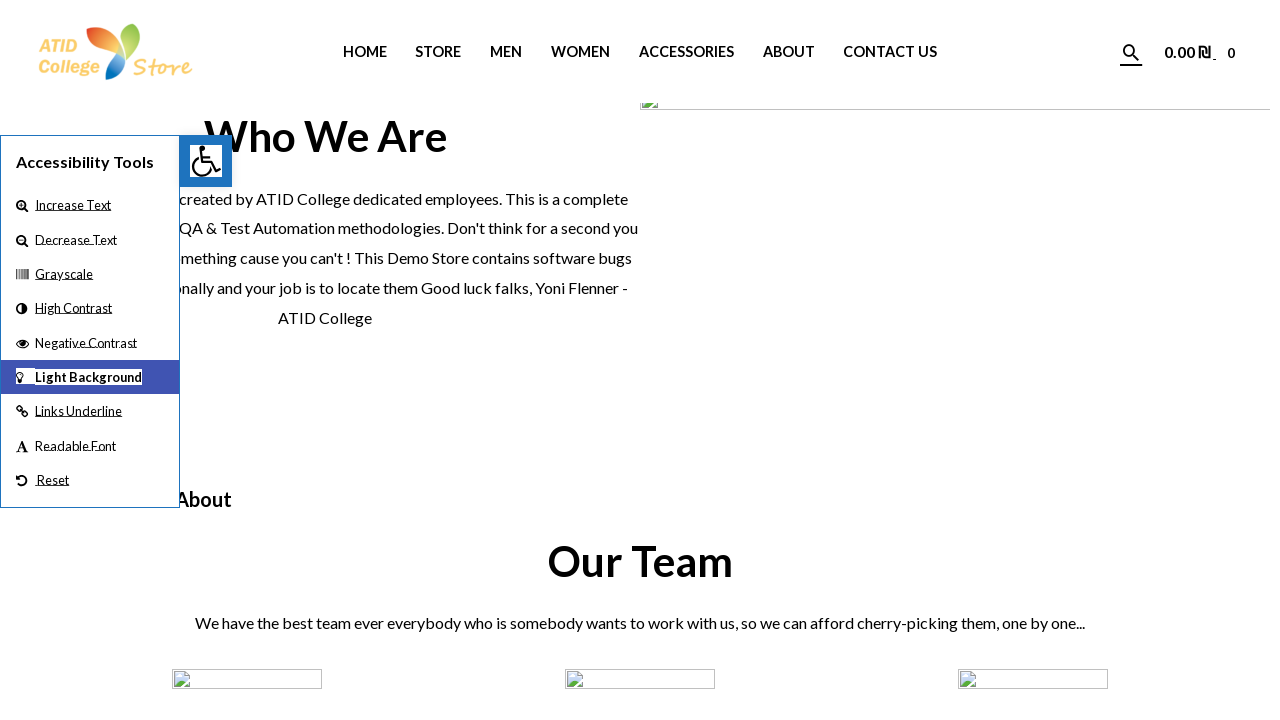

Clicked 'Reset' to remove light background at (53, 480) on xpath=//span[contains(text(),'Reset')]
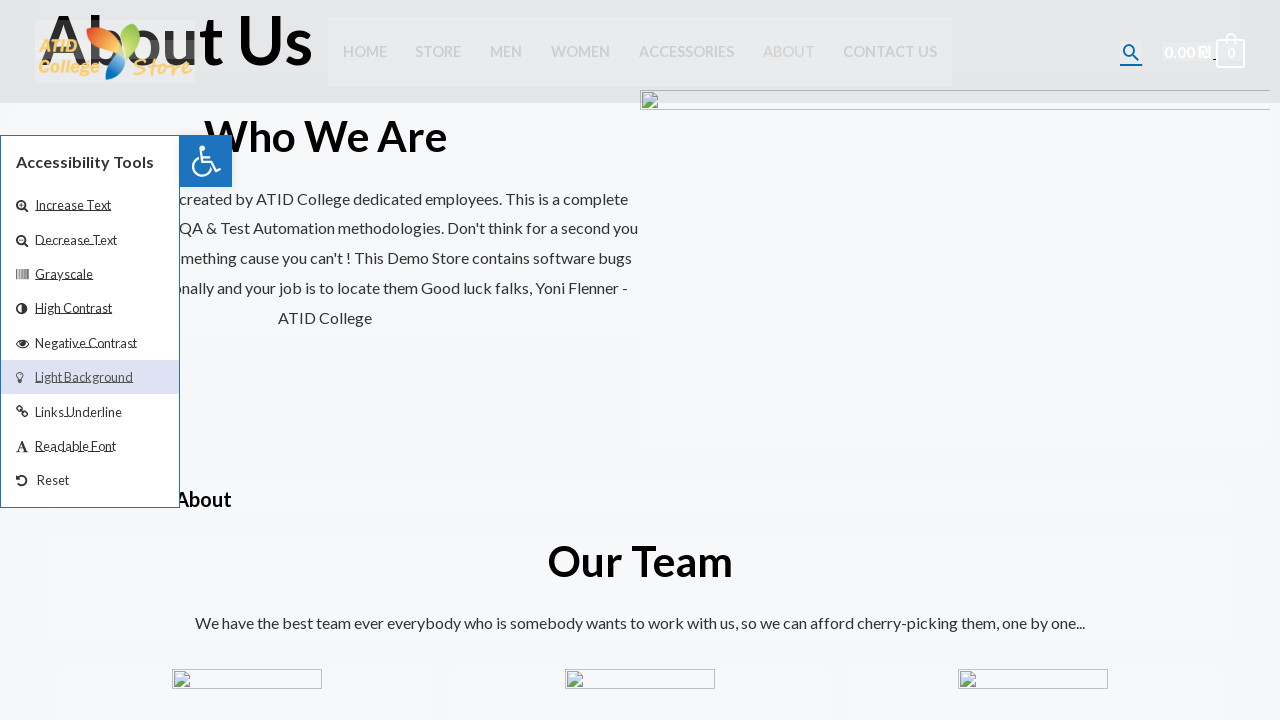

Waited for reset to apply
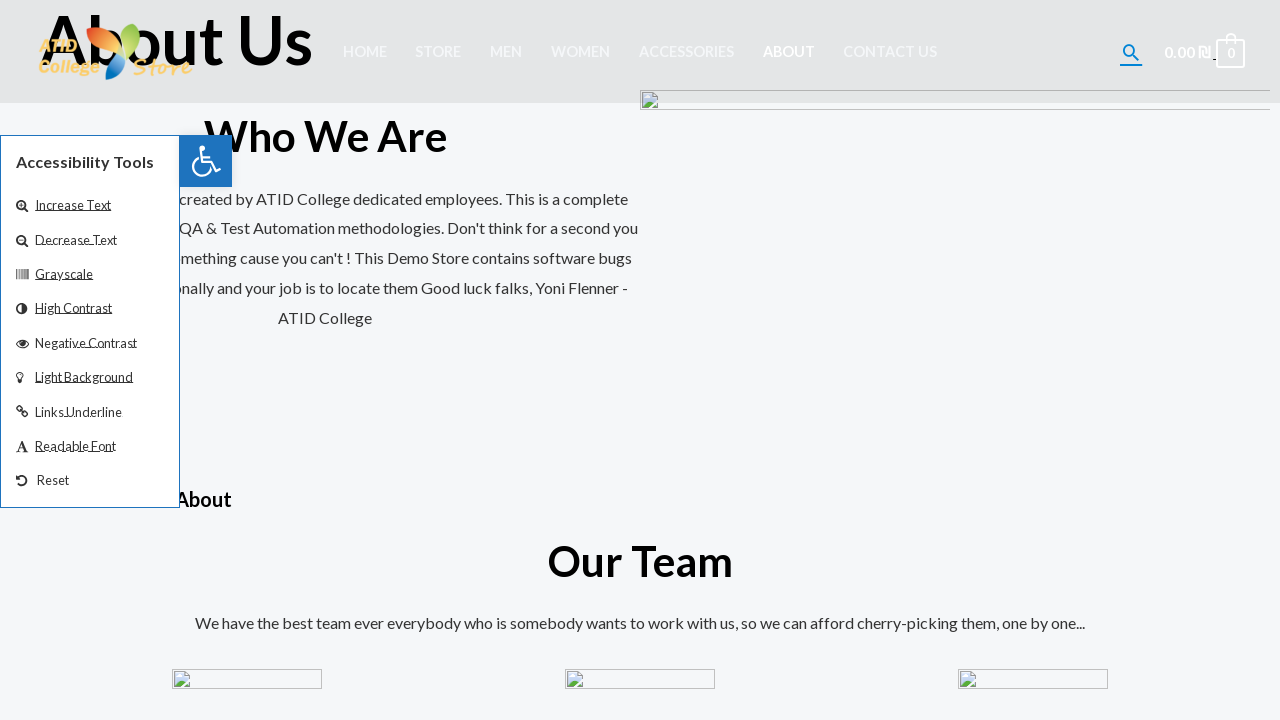

Clicked 'Links Underline' accessibility option at (79, 412) on xpath=//span[contains(text(),'Links Underline')]
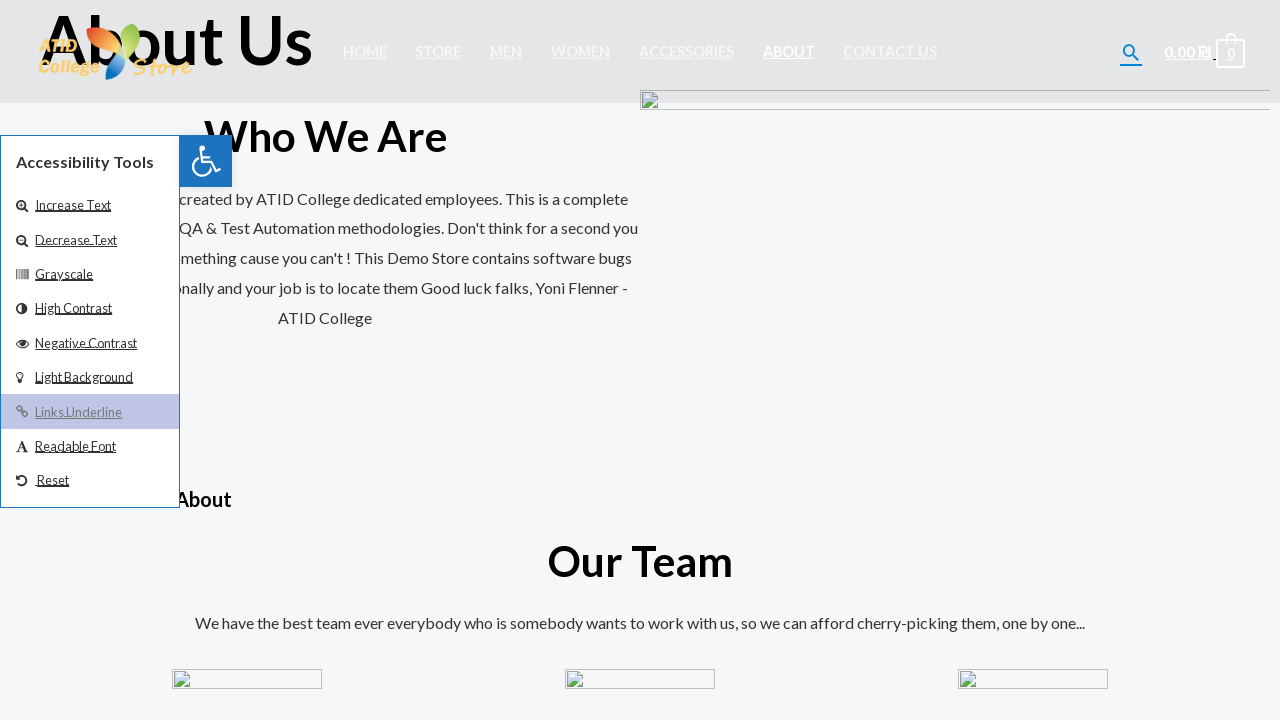

Waited for links underline to apply
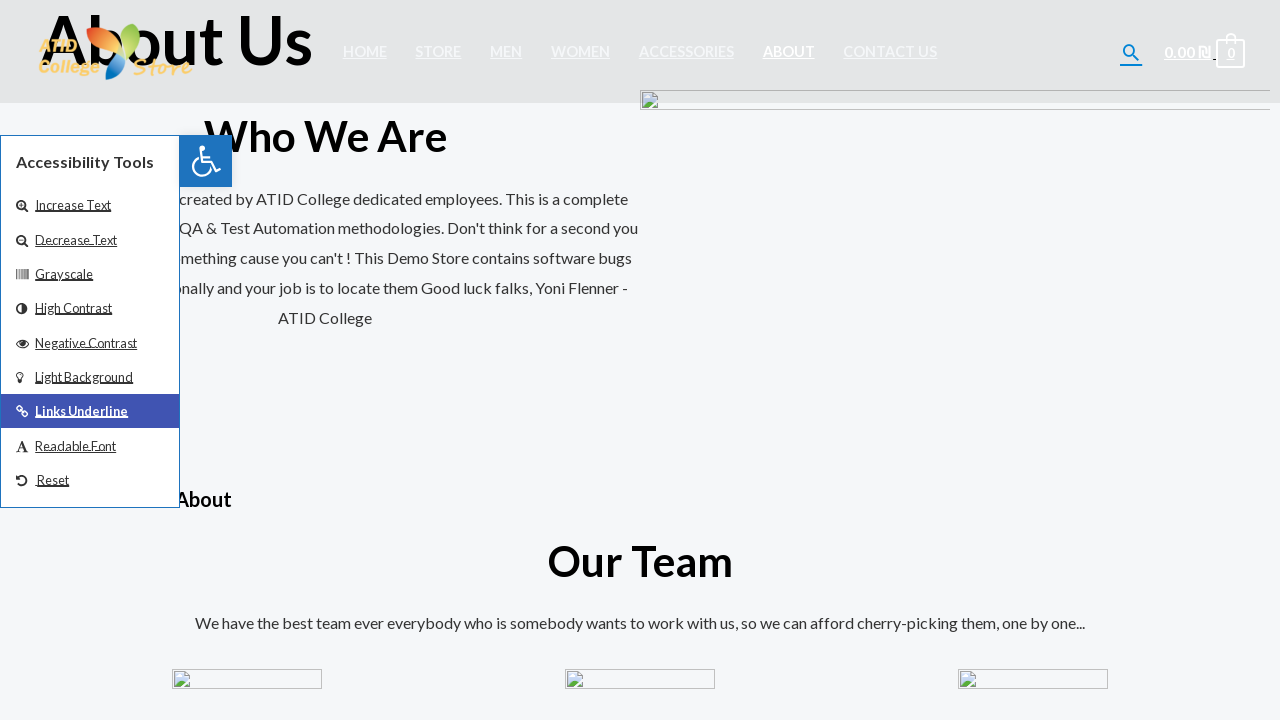

Clicked 'Reset' to remove links underline at (53, 480) on xpath=//span[contains(text(),'Reset')]
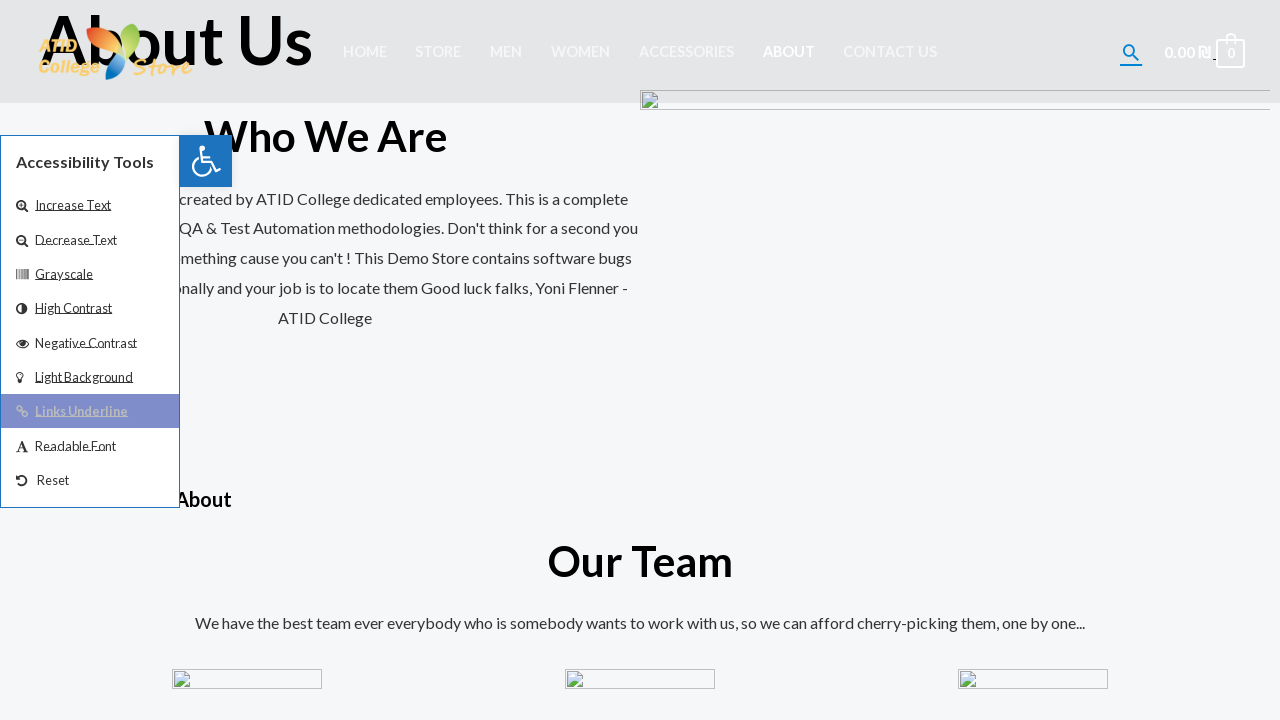

Waited for reset to apply
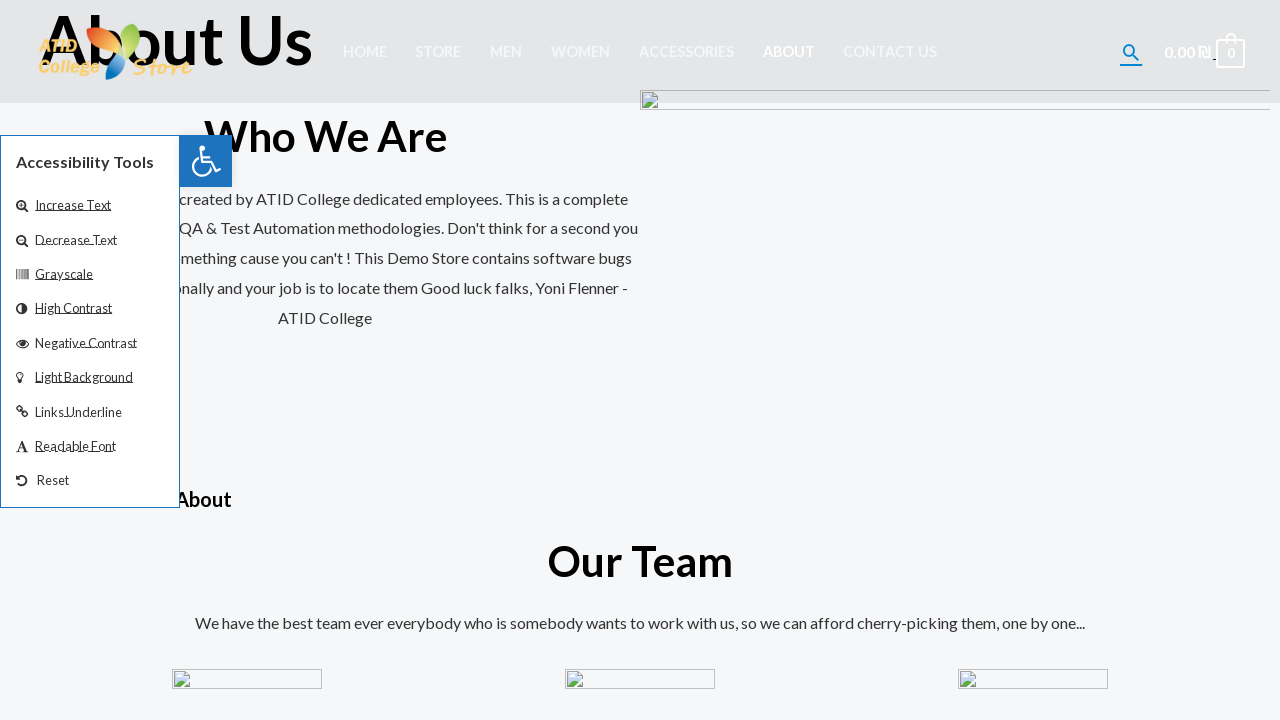

Clicked 'Readable Font' accessibility option at (76, 446) on xpath=//span[contains(text(),'Readable Font')]
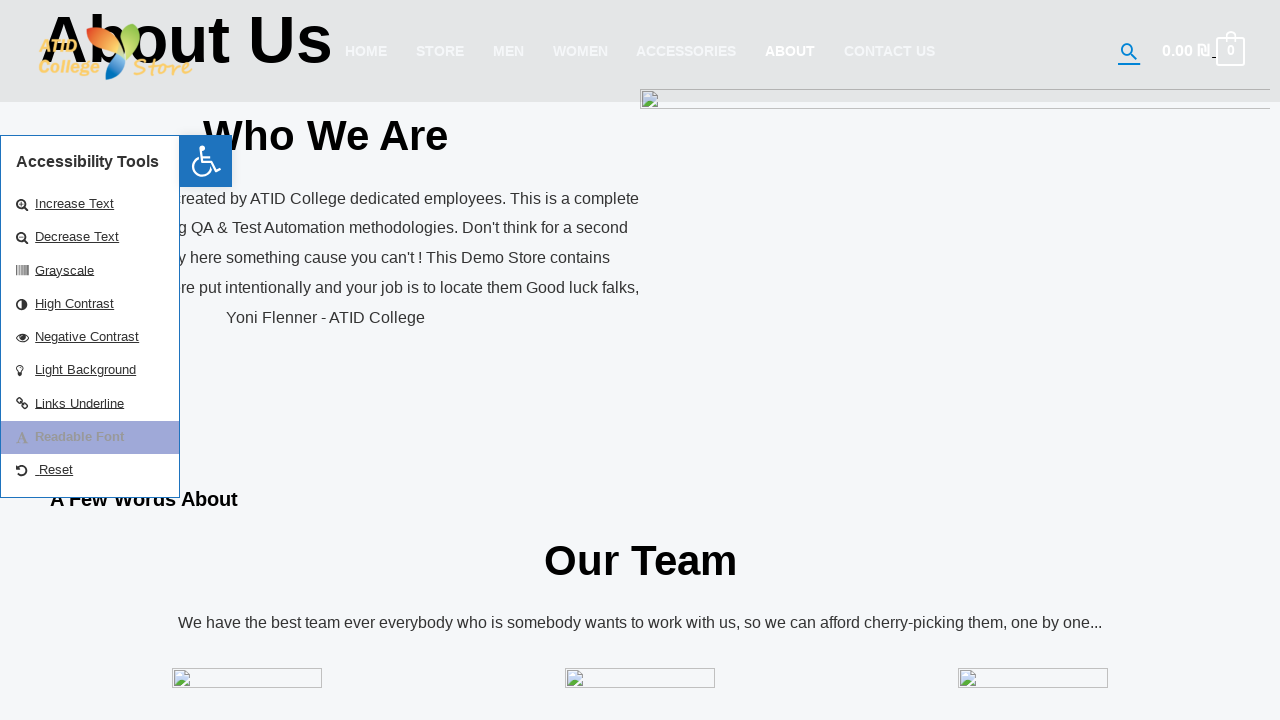

Waited for readable font to apply
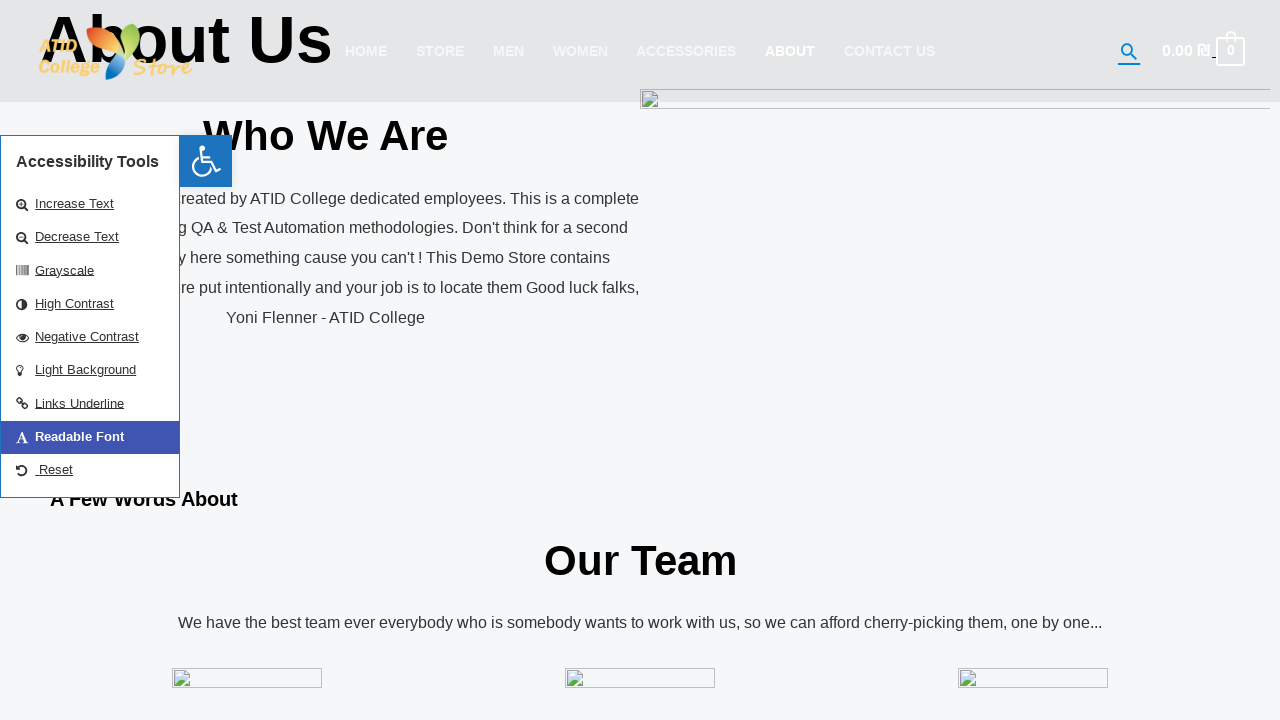

Clicked 'Reset' to restore default font at (56, 469) on xpath=//span[contains(text(),'Reset')]
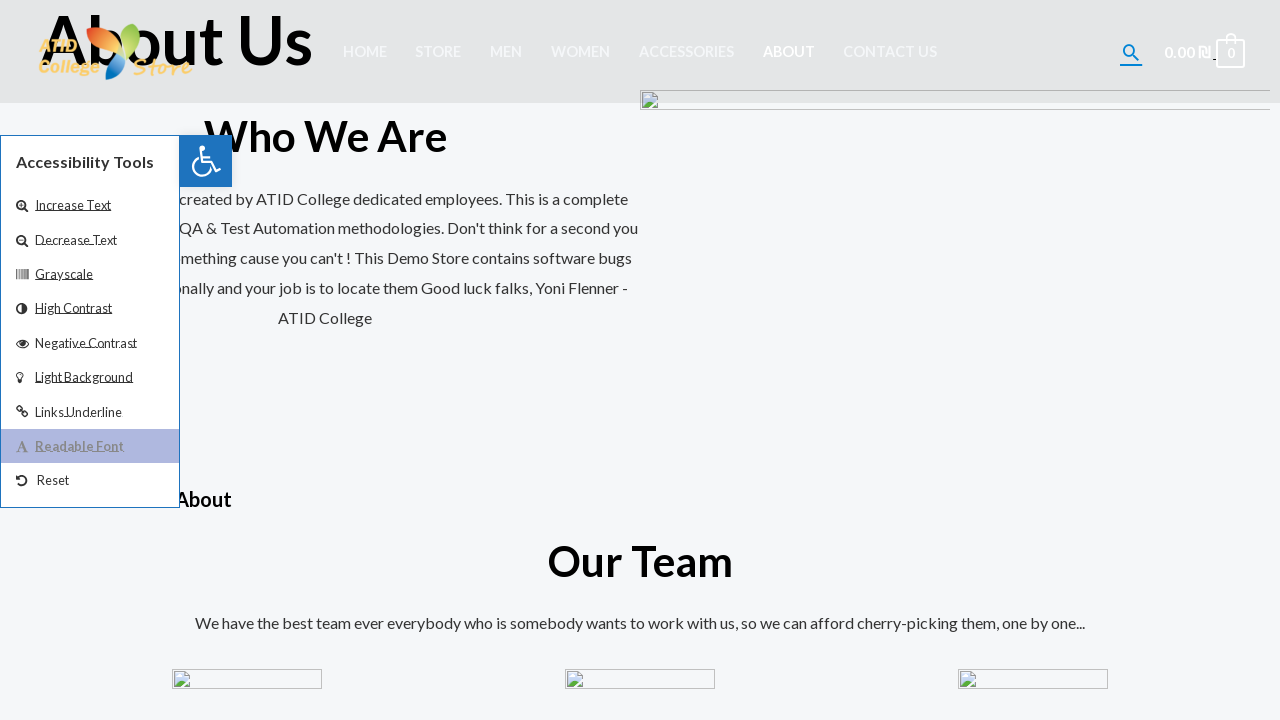

Waited for reset to apply
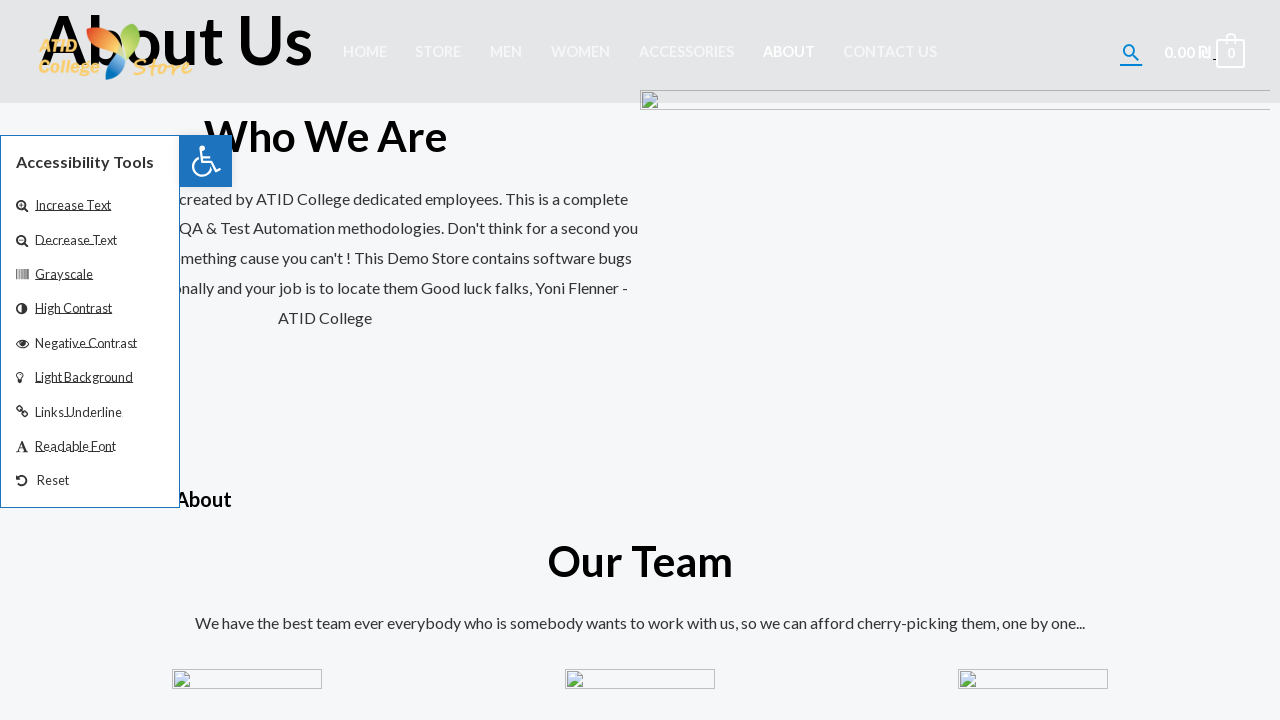

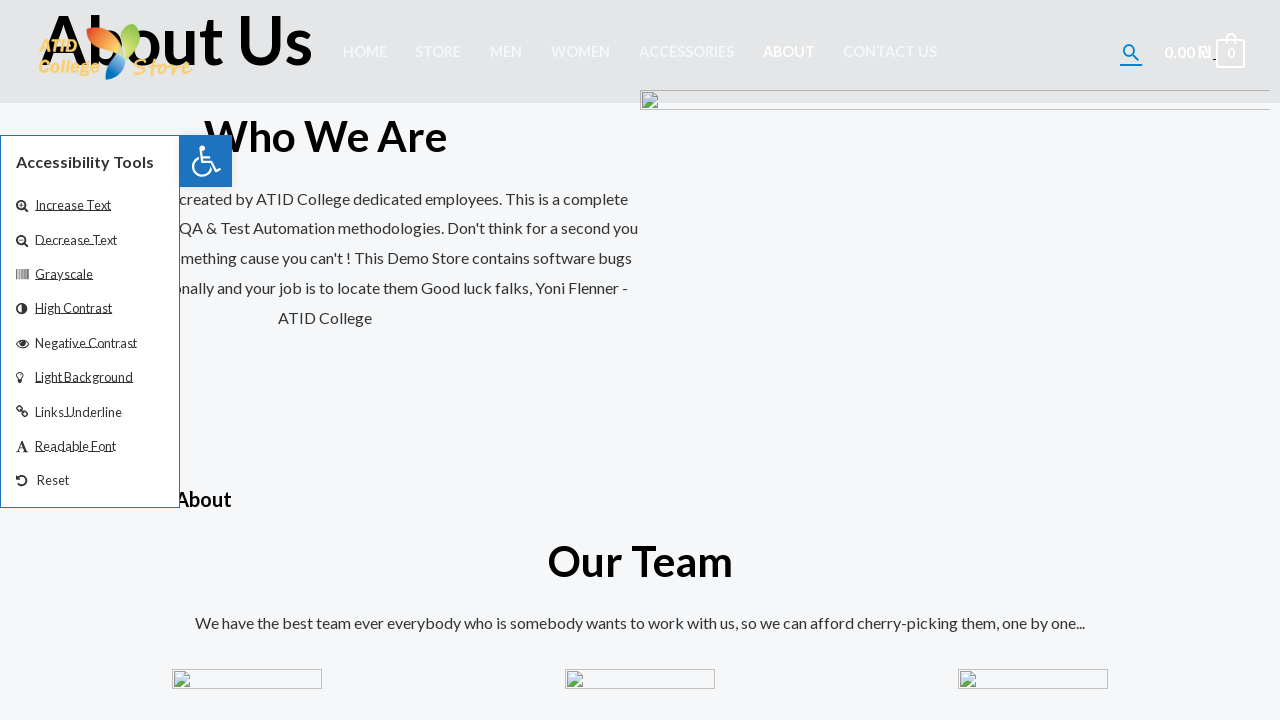